Tests window animation by gradually resizing the window and then moving it around the screen in a bouncing pattern

Starting URL: http://www.compendiumdev.co.uk/selenium/bounce.html

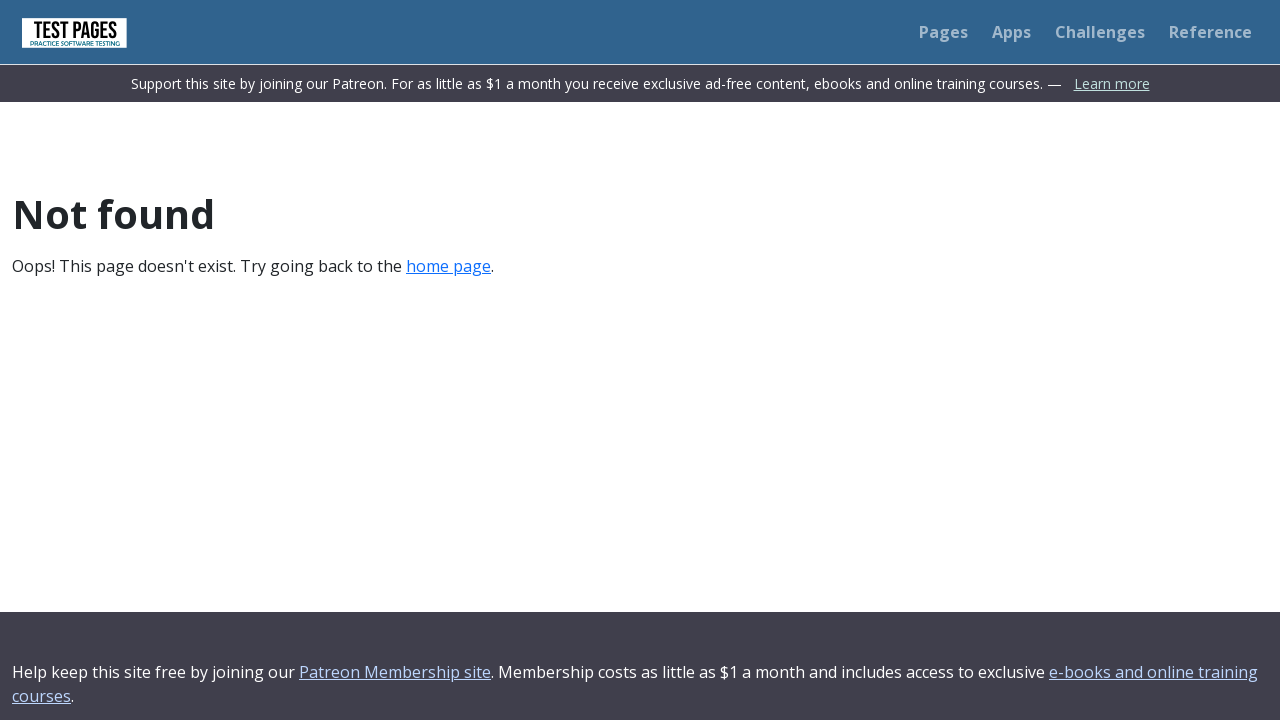

Set viewport to maximized size (1920x1080)
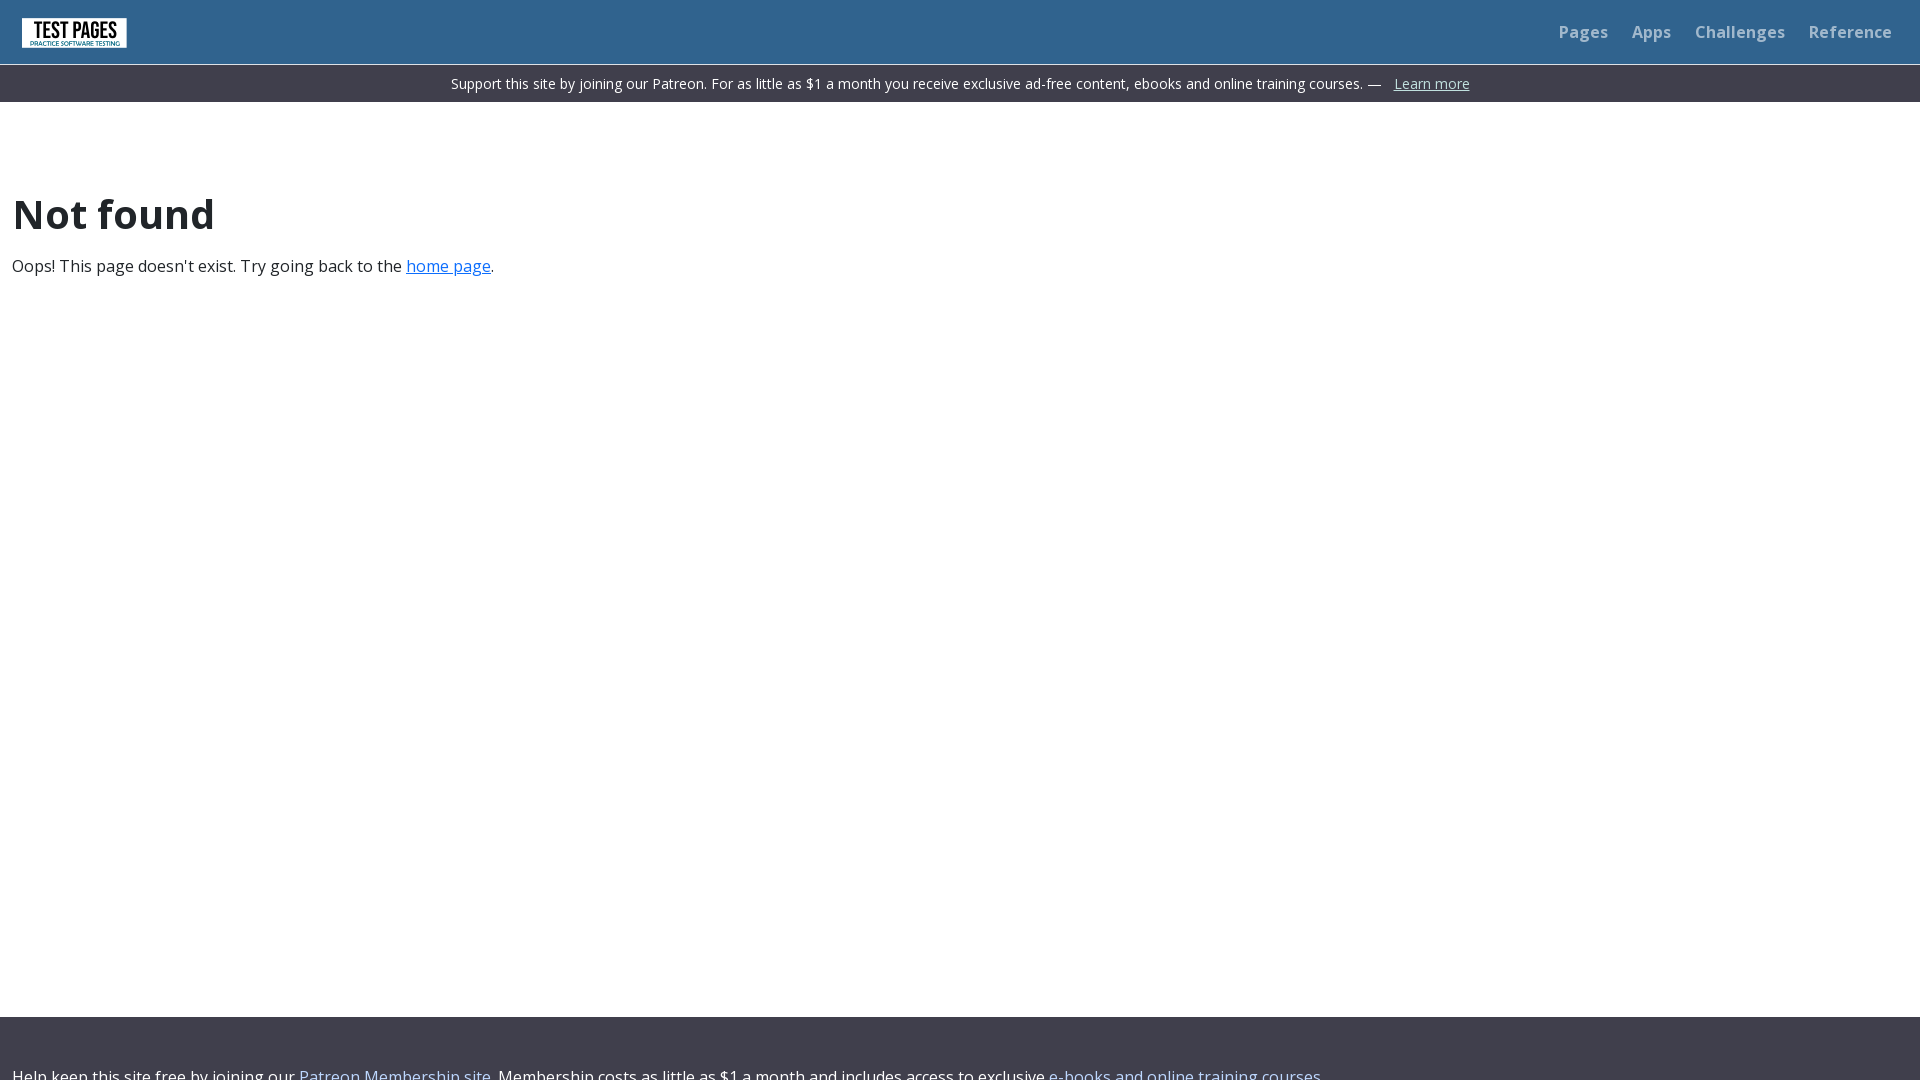

Resized window to 1870x1030 pixels
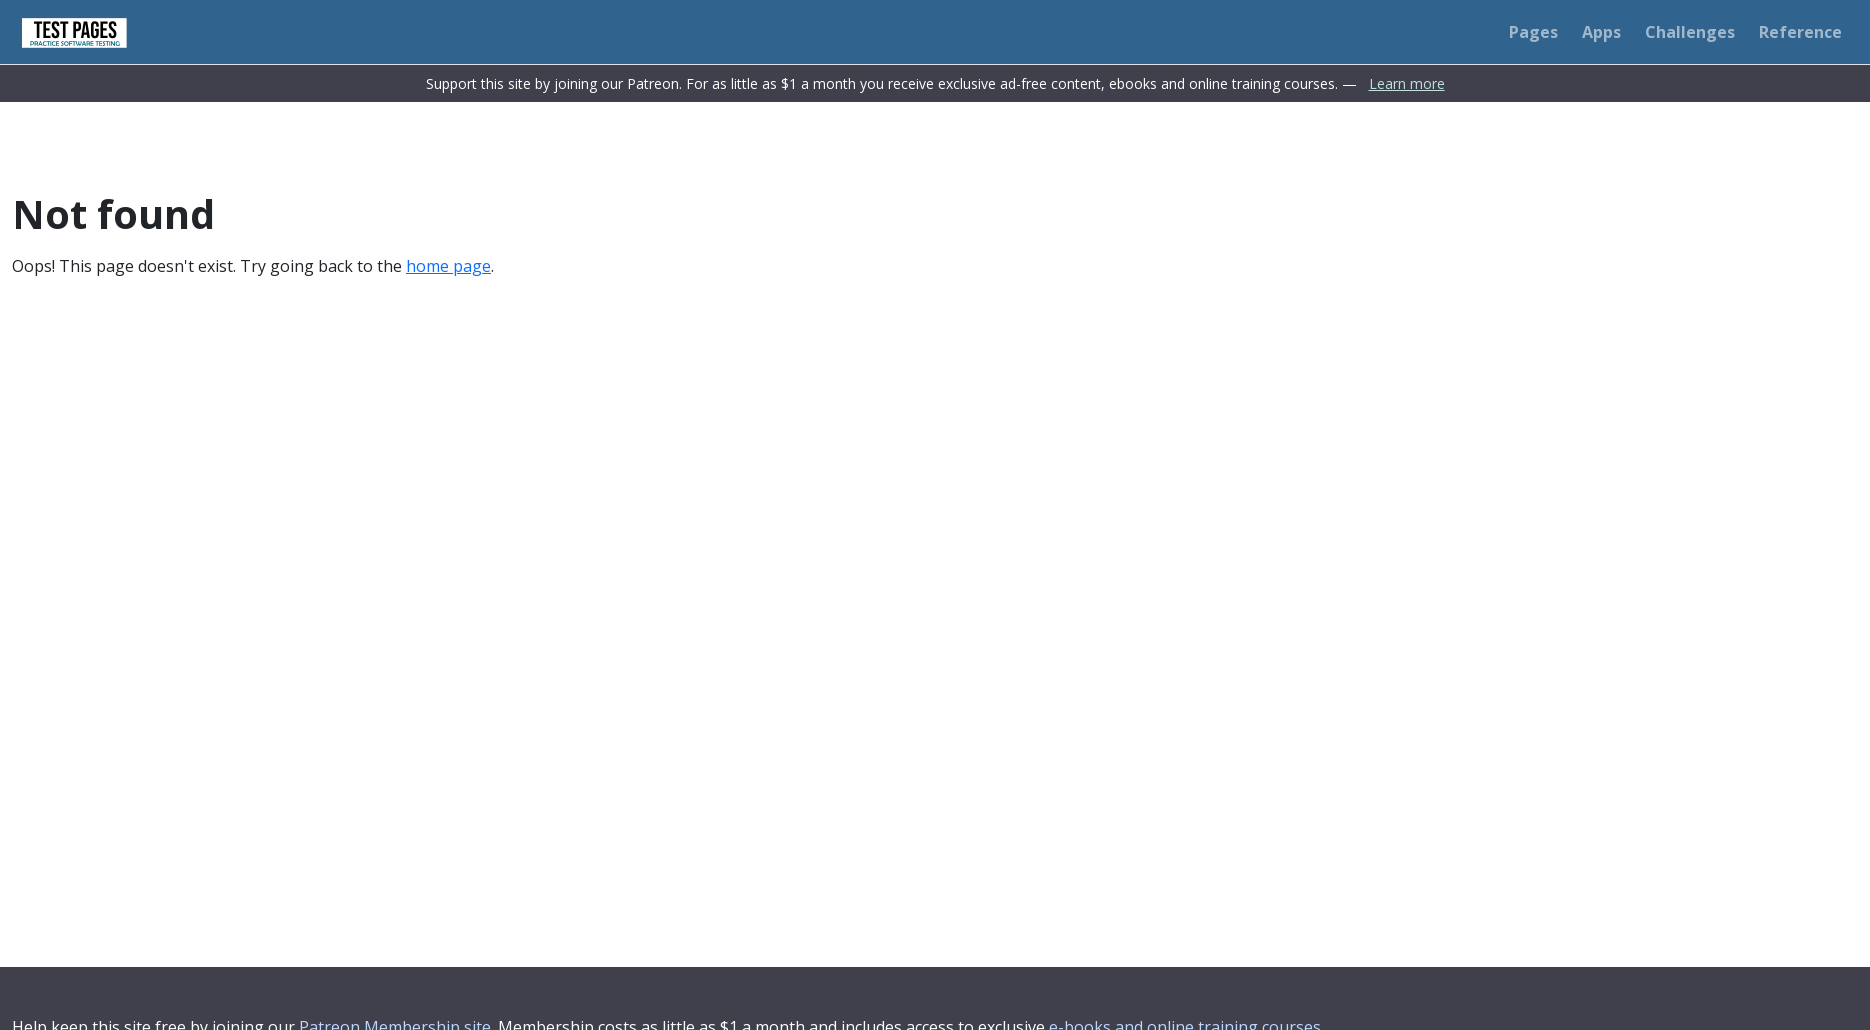

Waited 50ms for animation
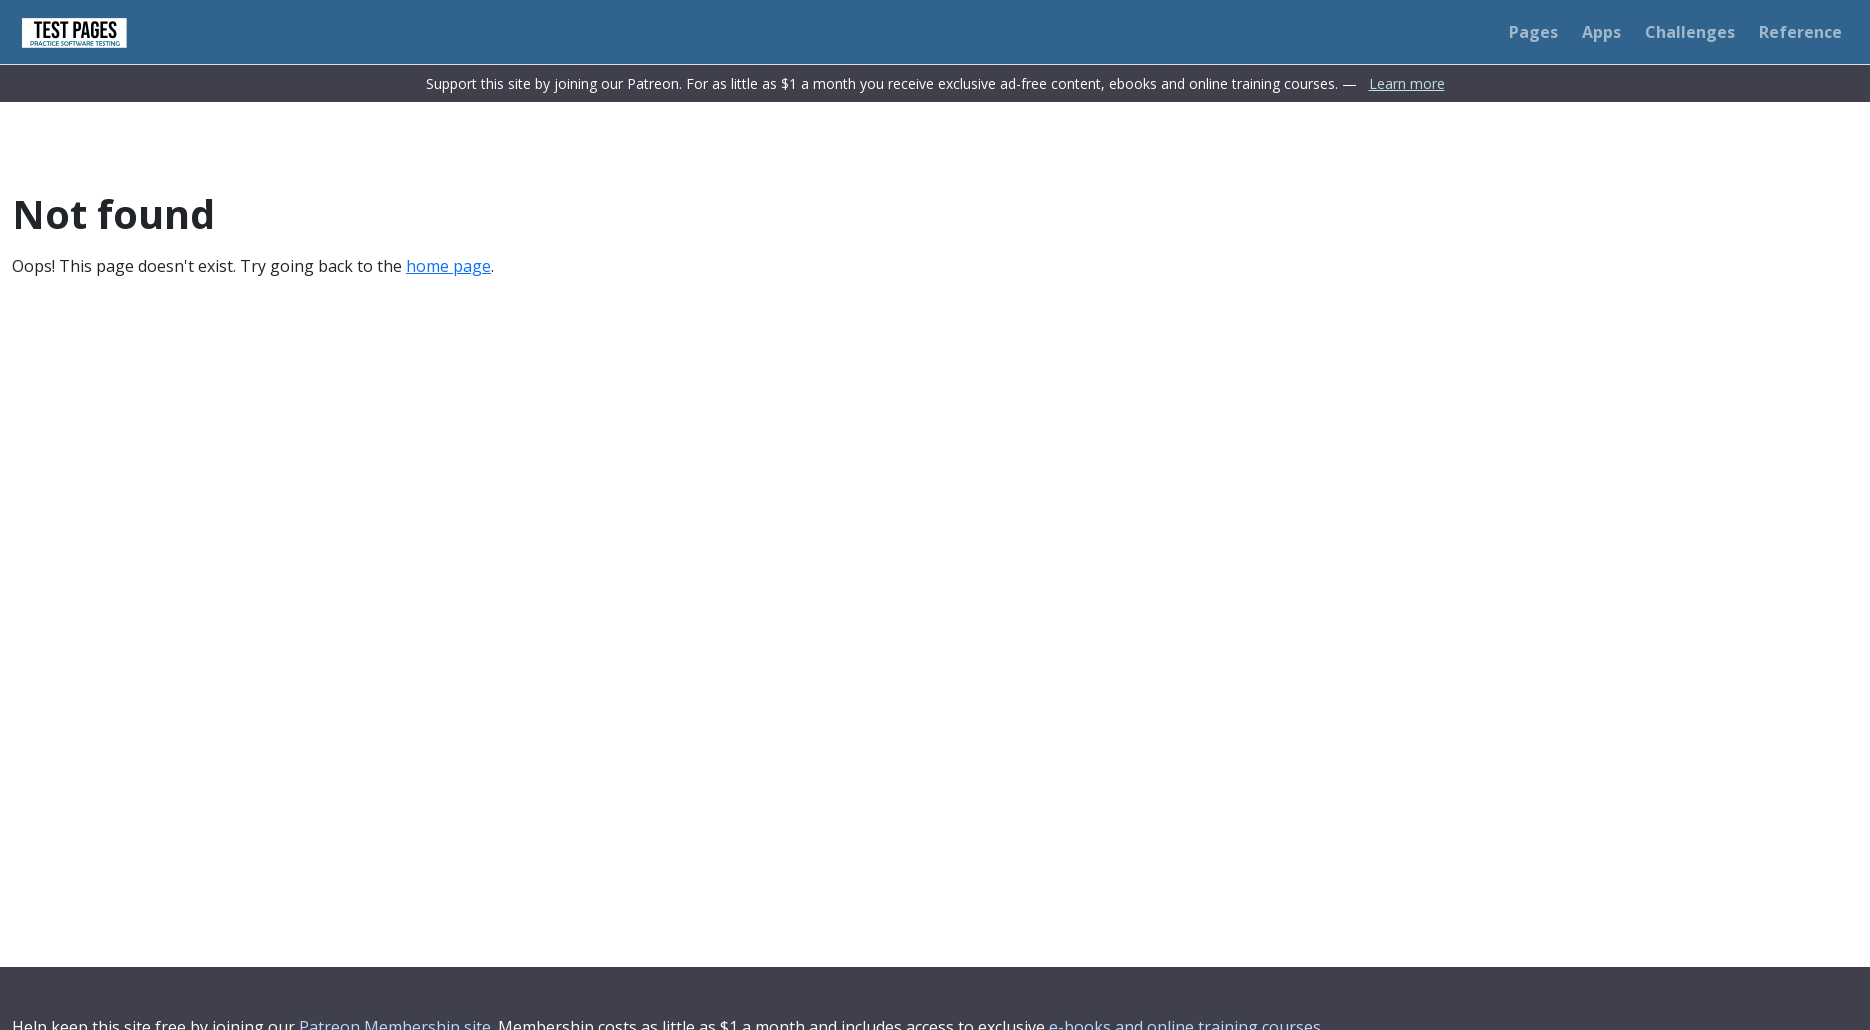

Resized window to 1820x980 pixels
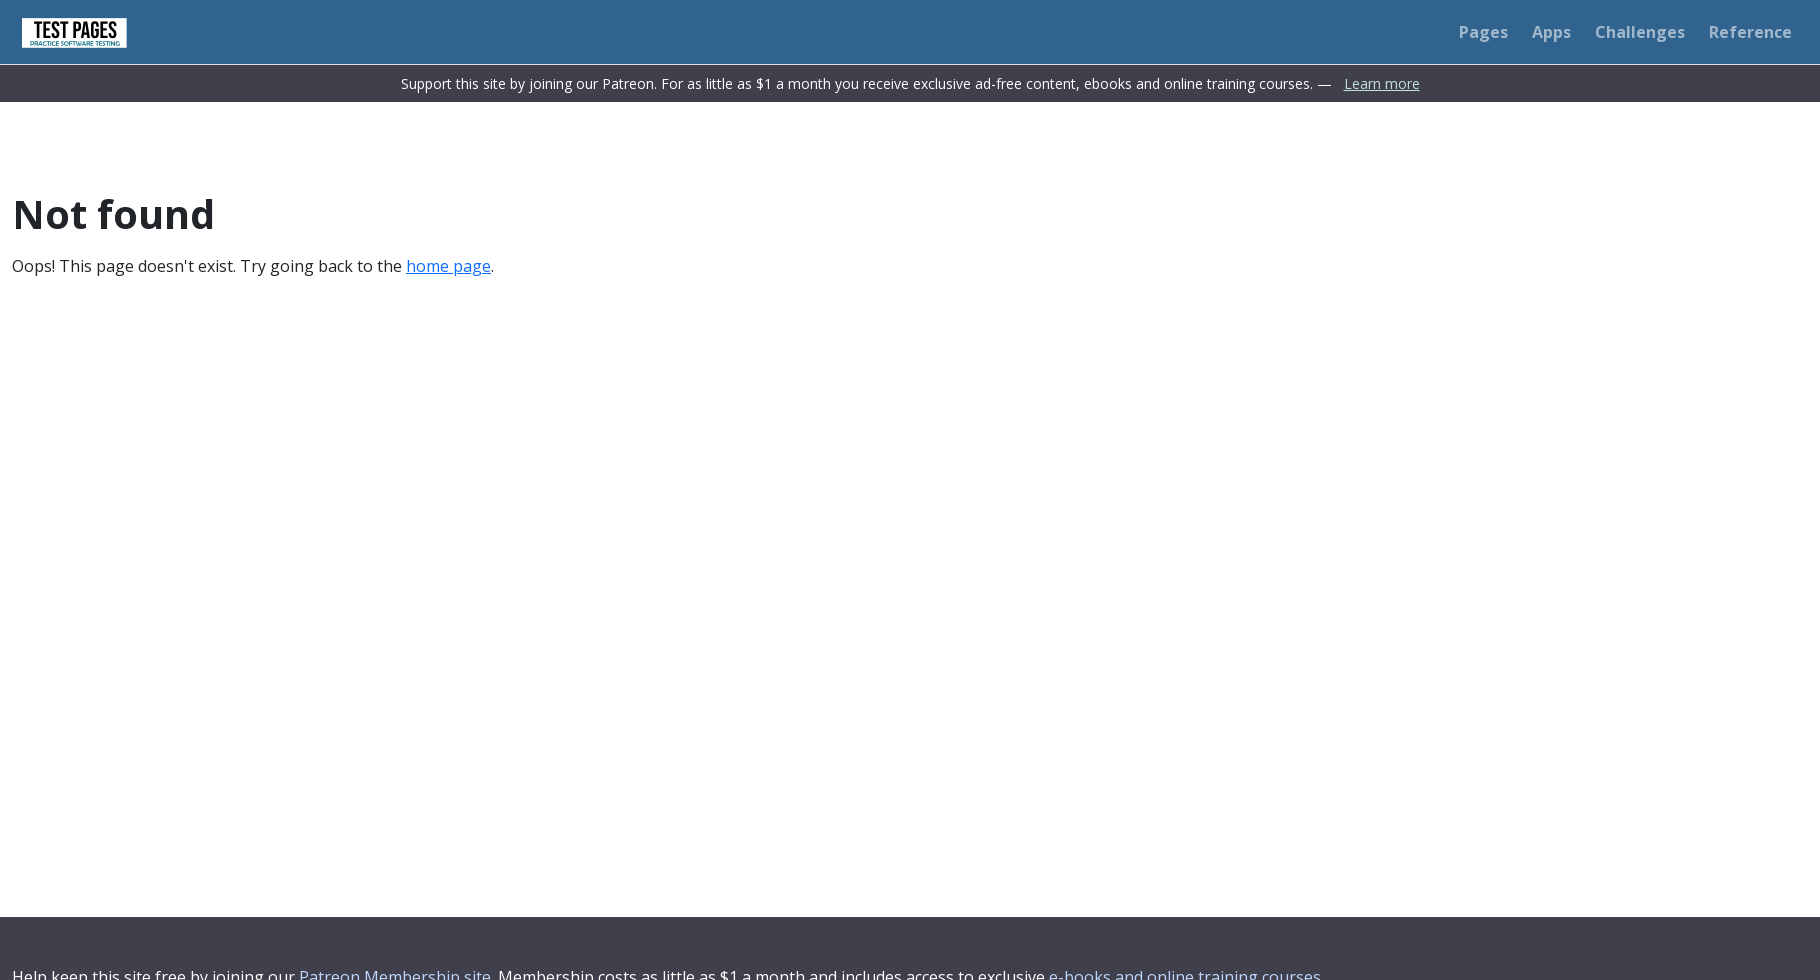

Waited 50ms for animation
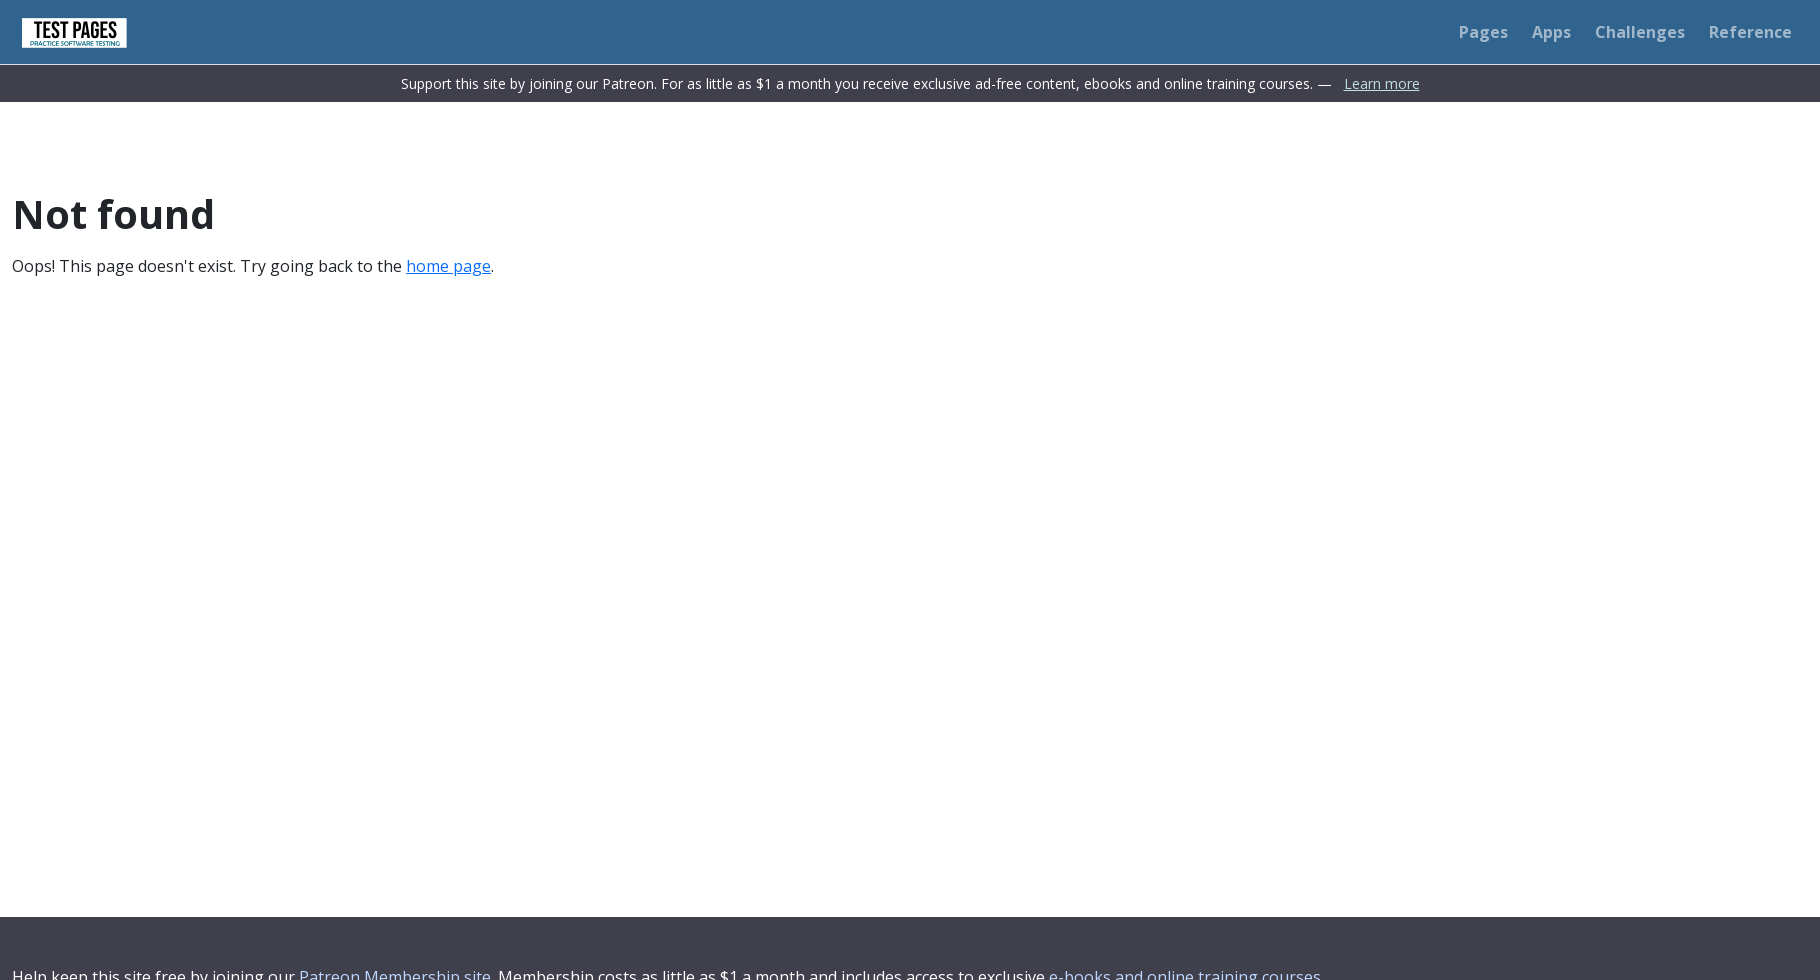

Resized window to 1770x930 pixels
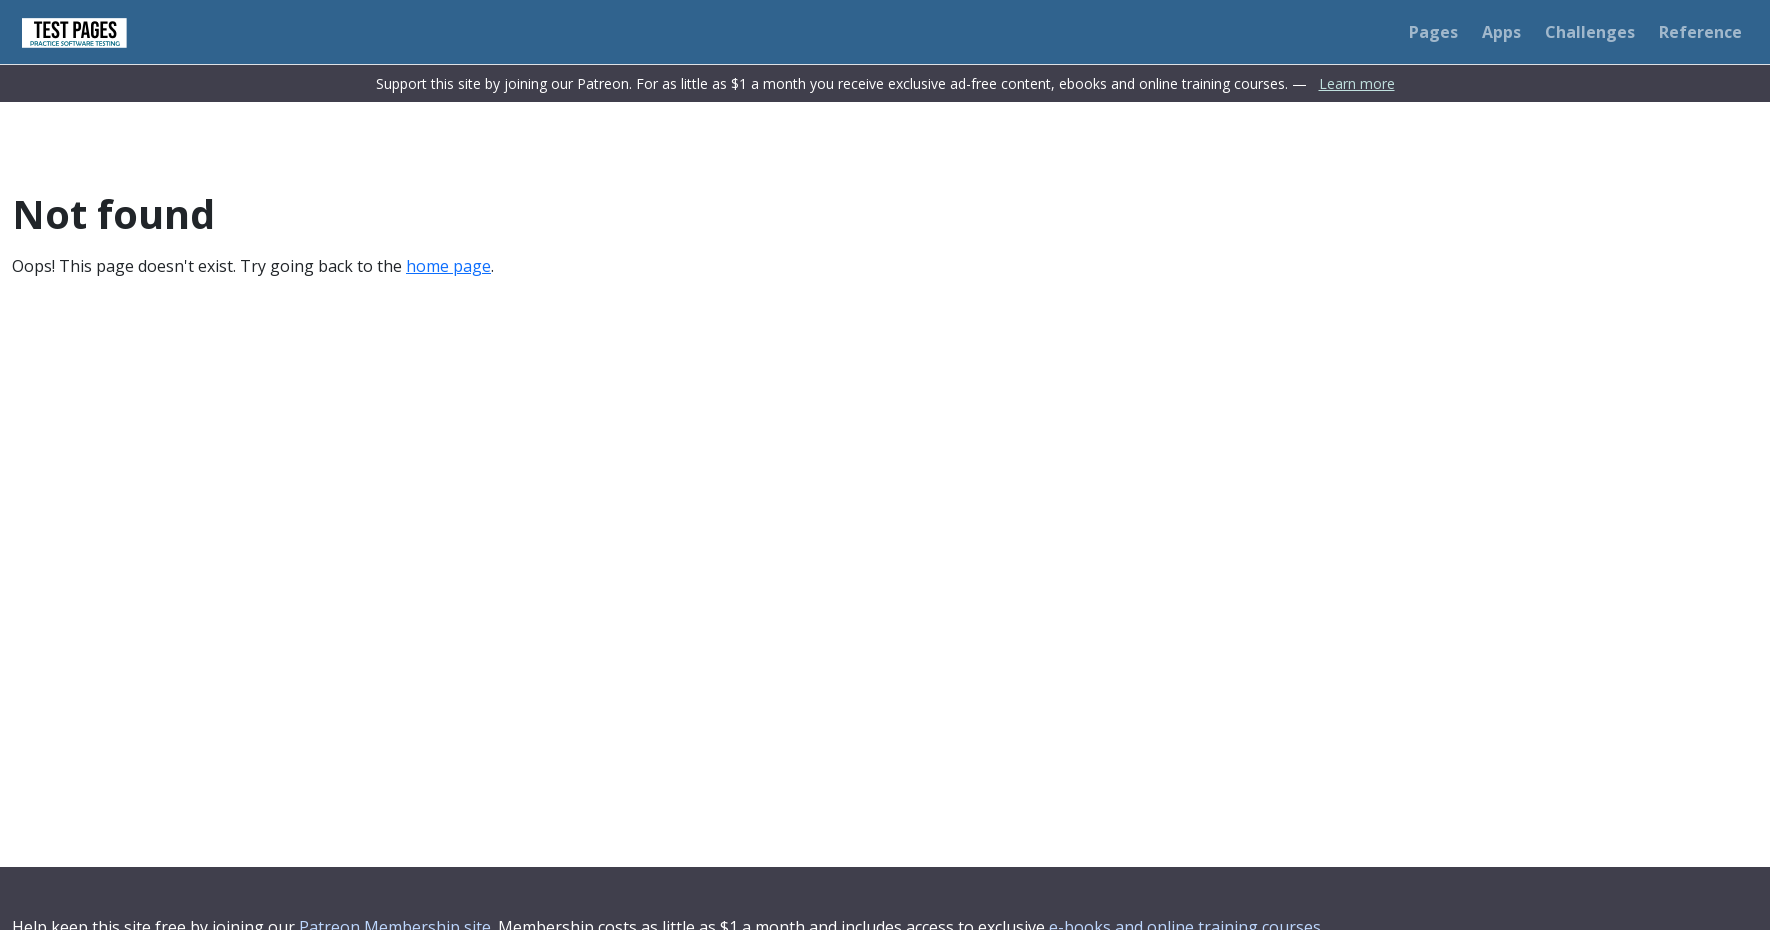

Waited 50ms for animation
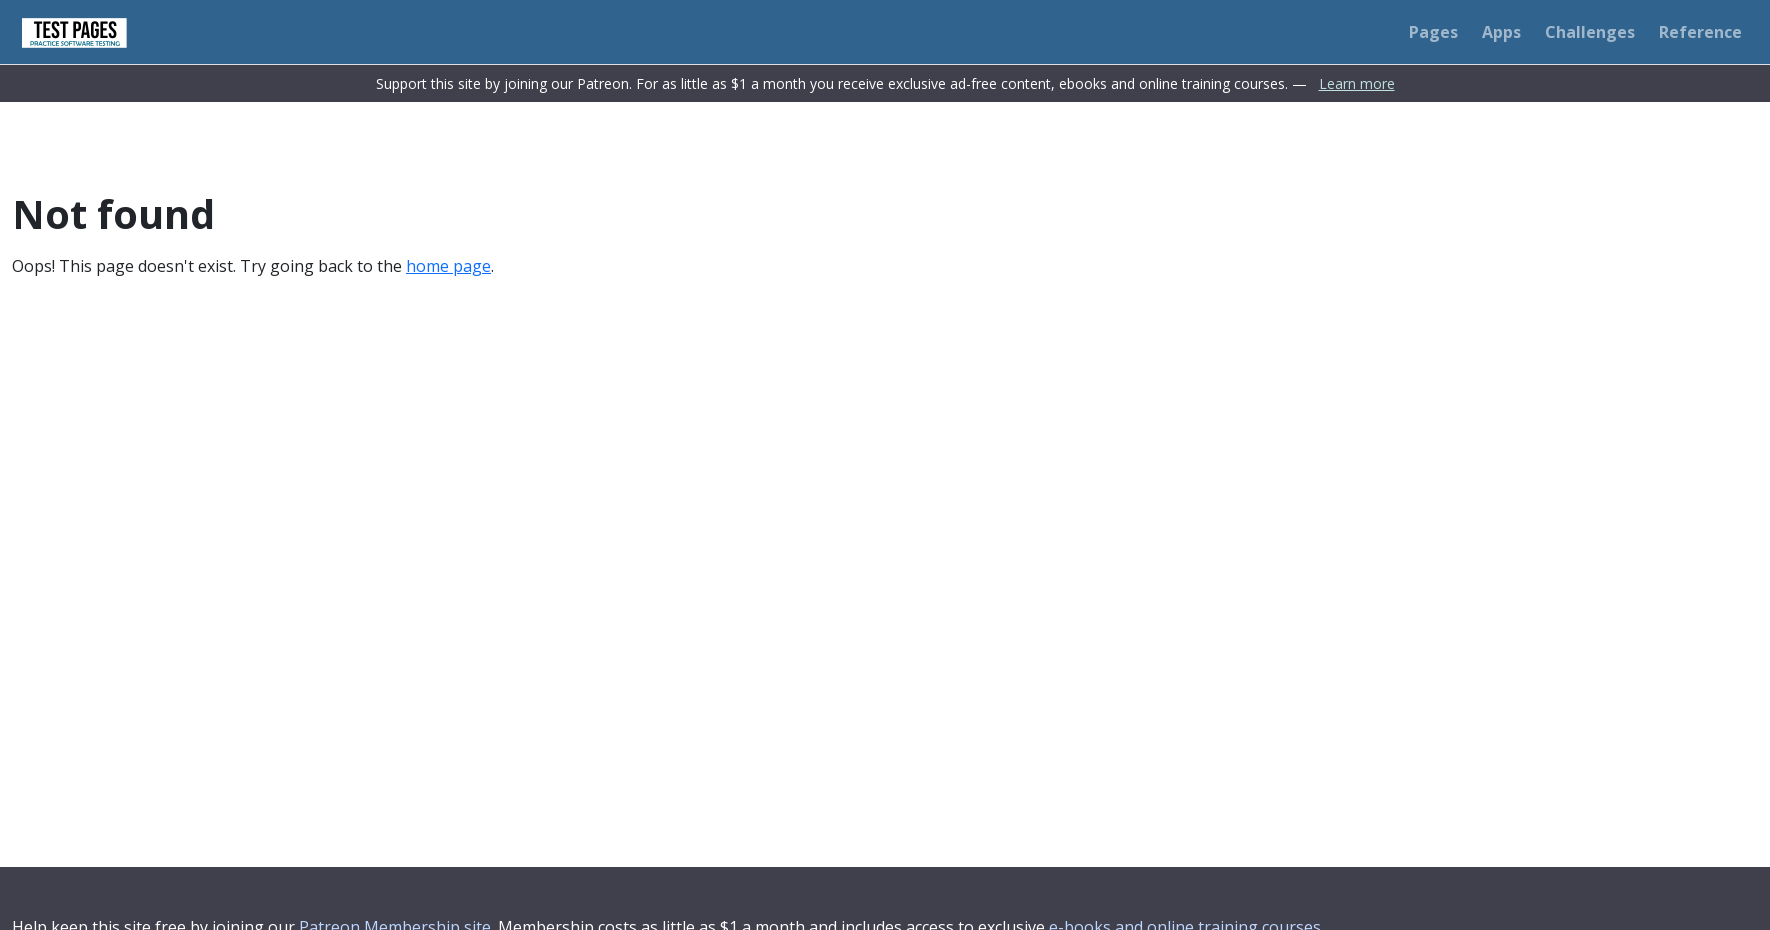

Resized window to 1720x880 pixels
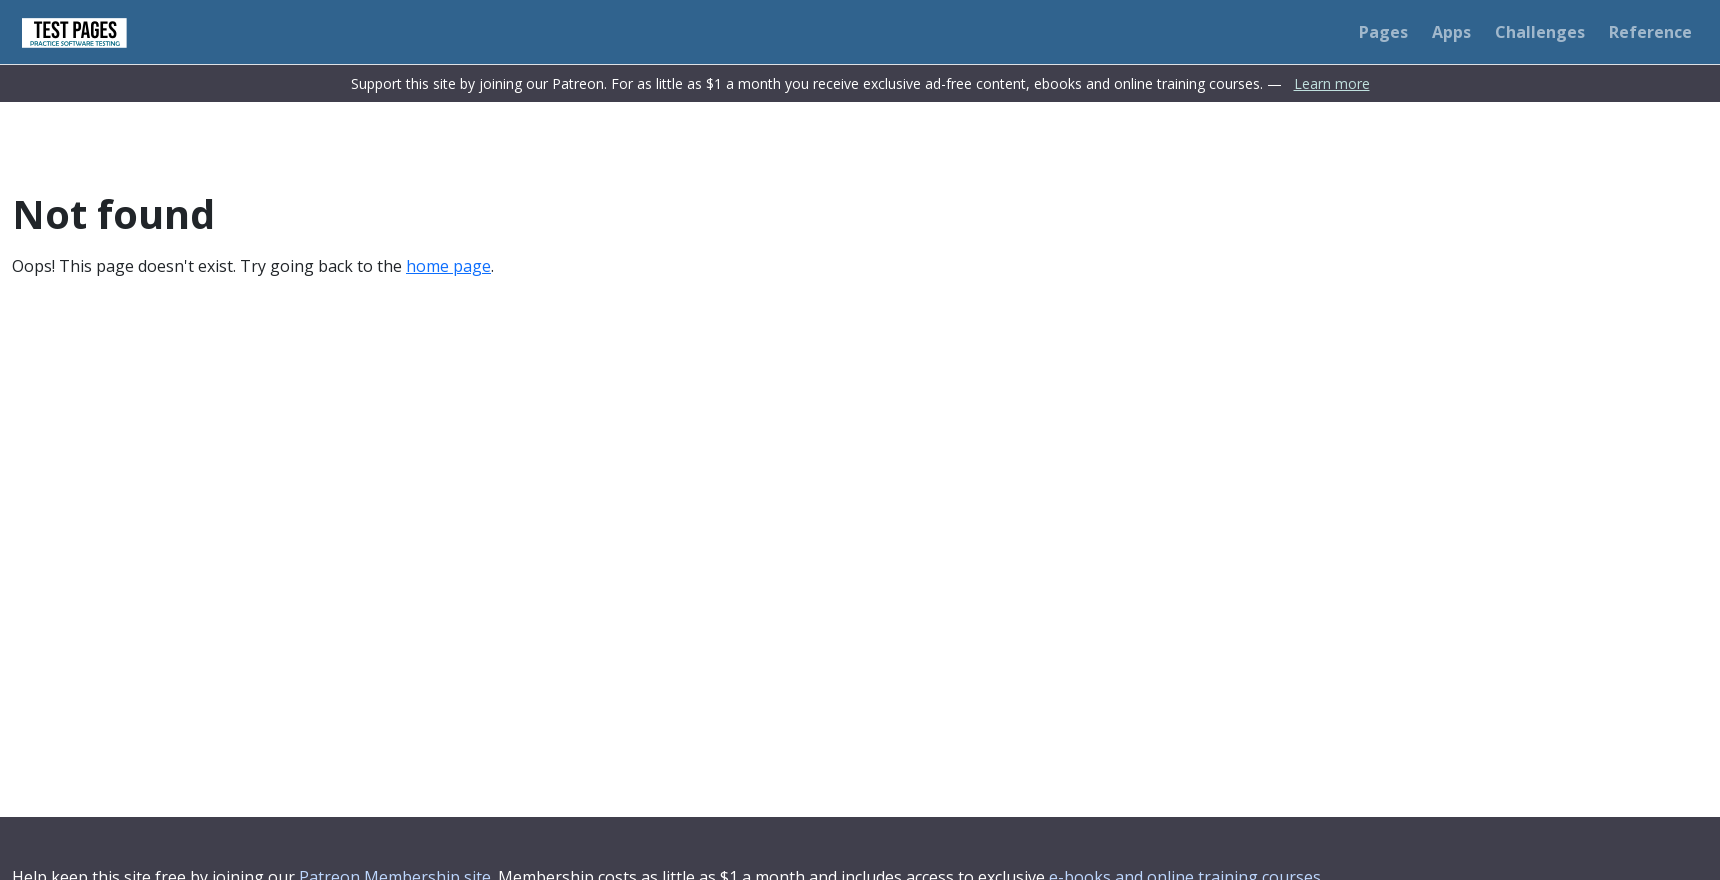

Waited 50ms for animation
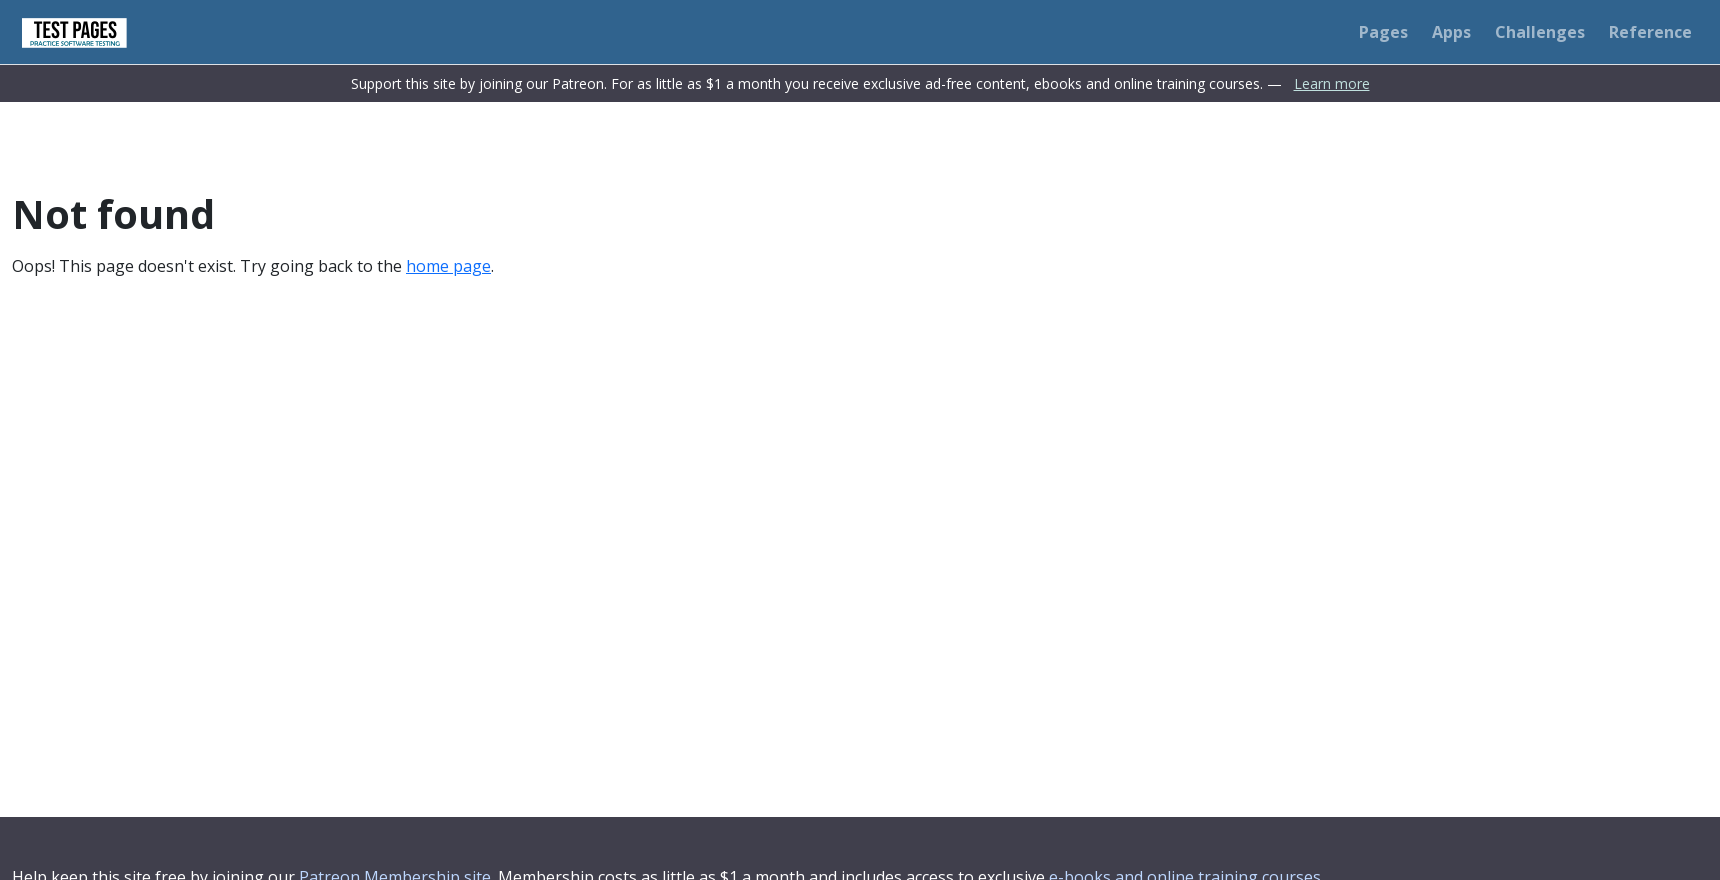

Resized window to 1670x830 pixels
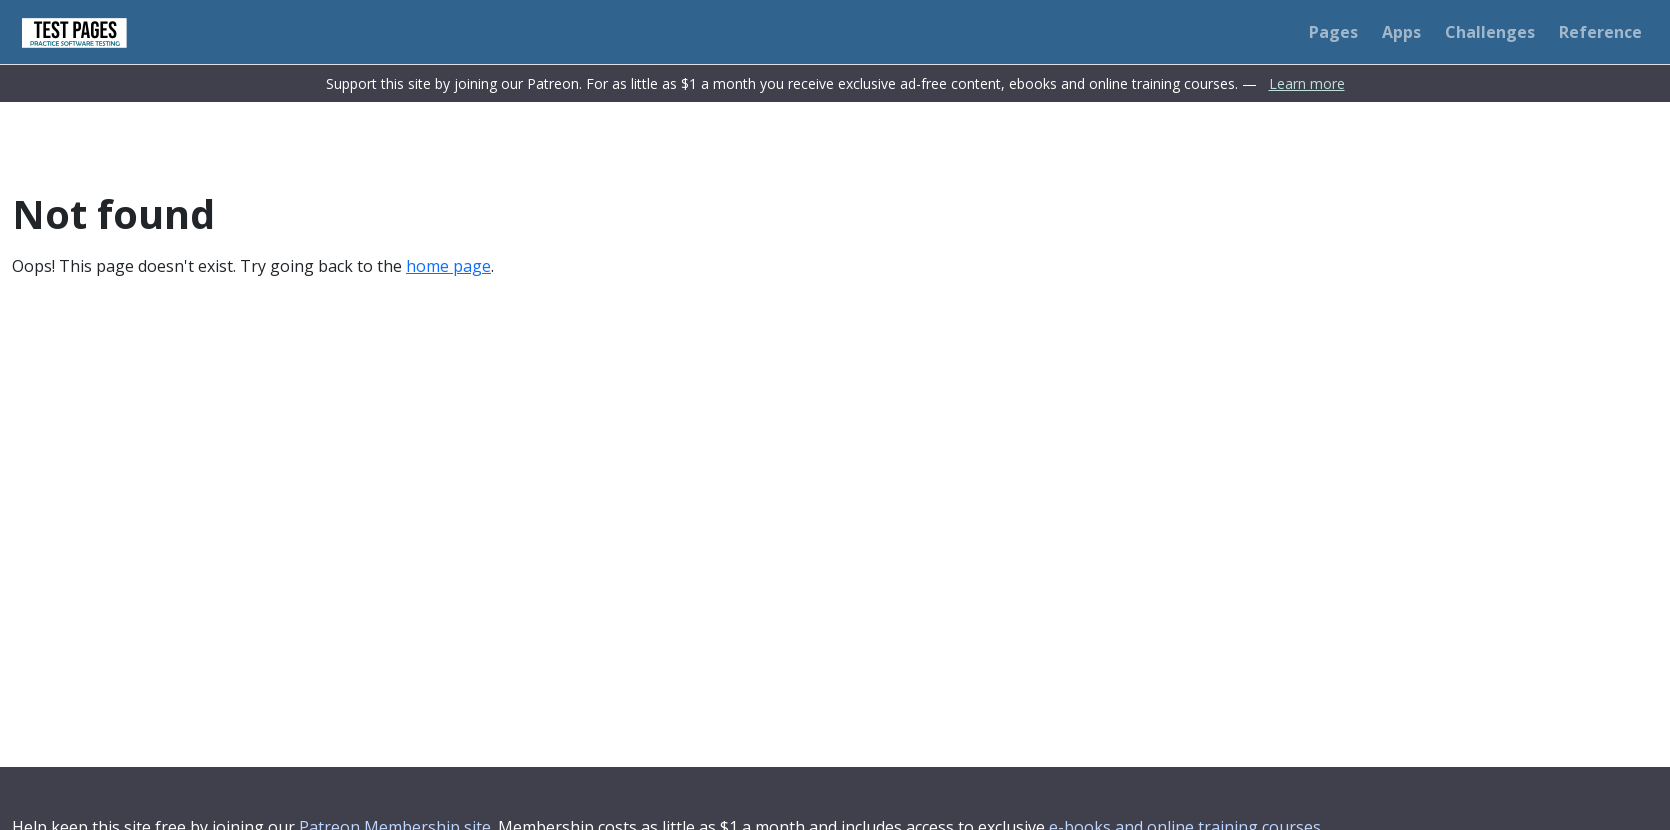

Waited 50ms for animation
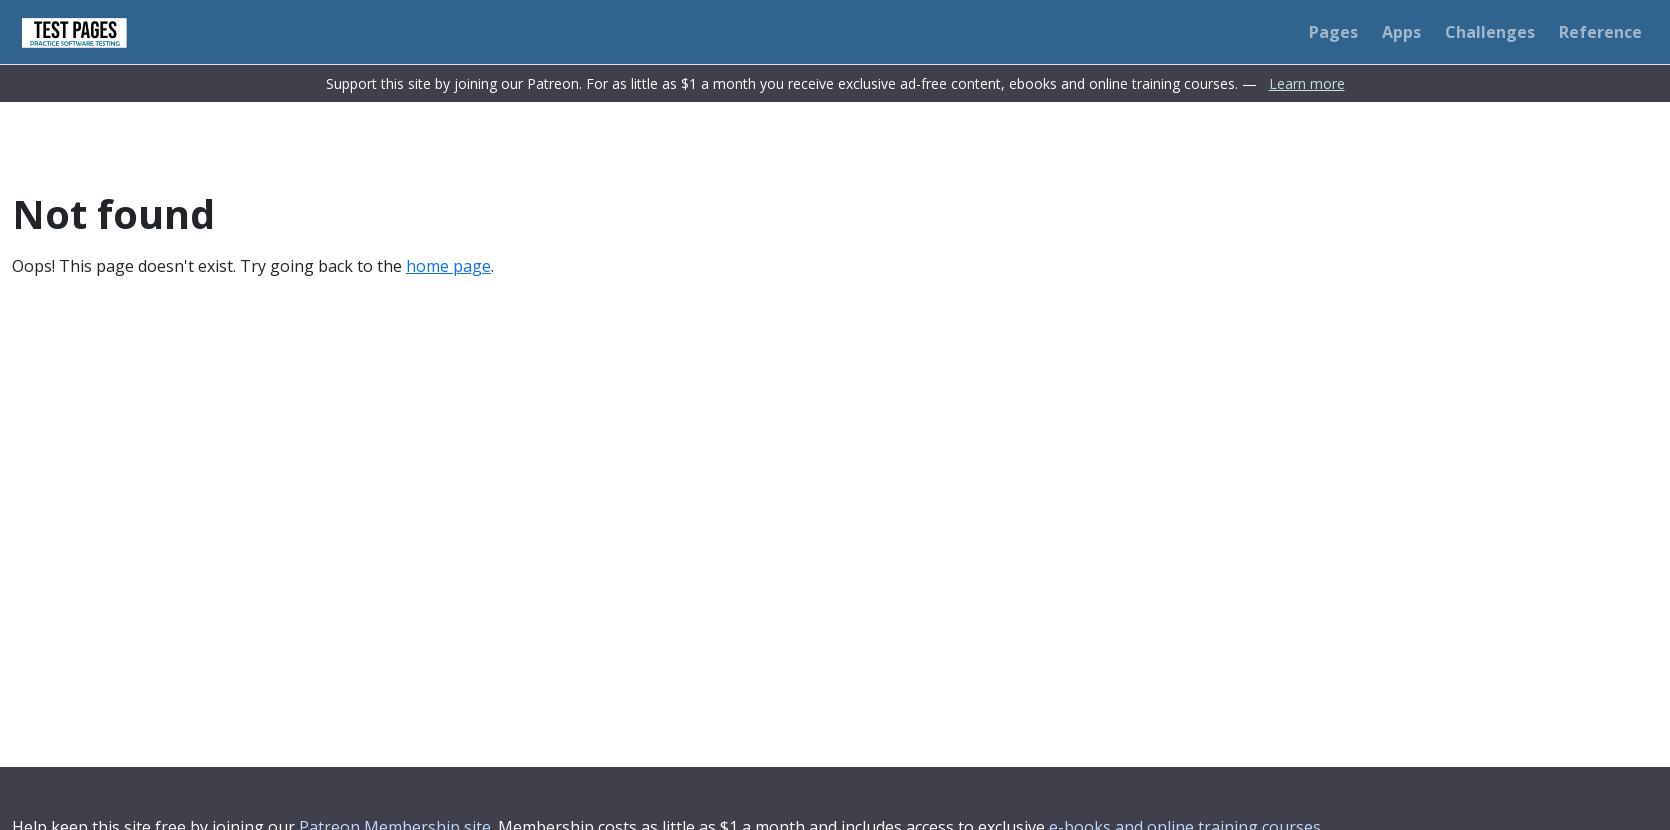

Resized window to 1620x780 pixels
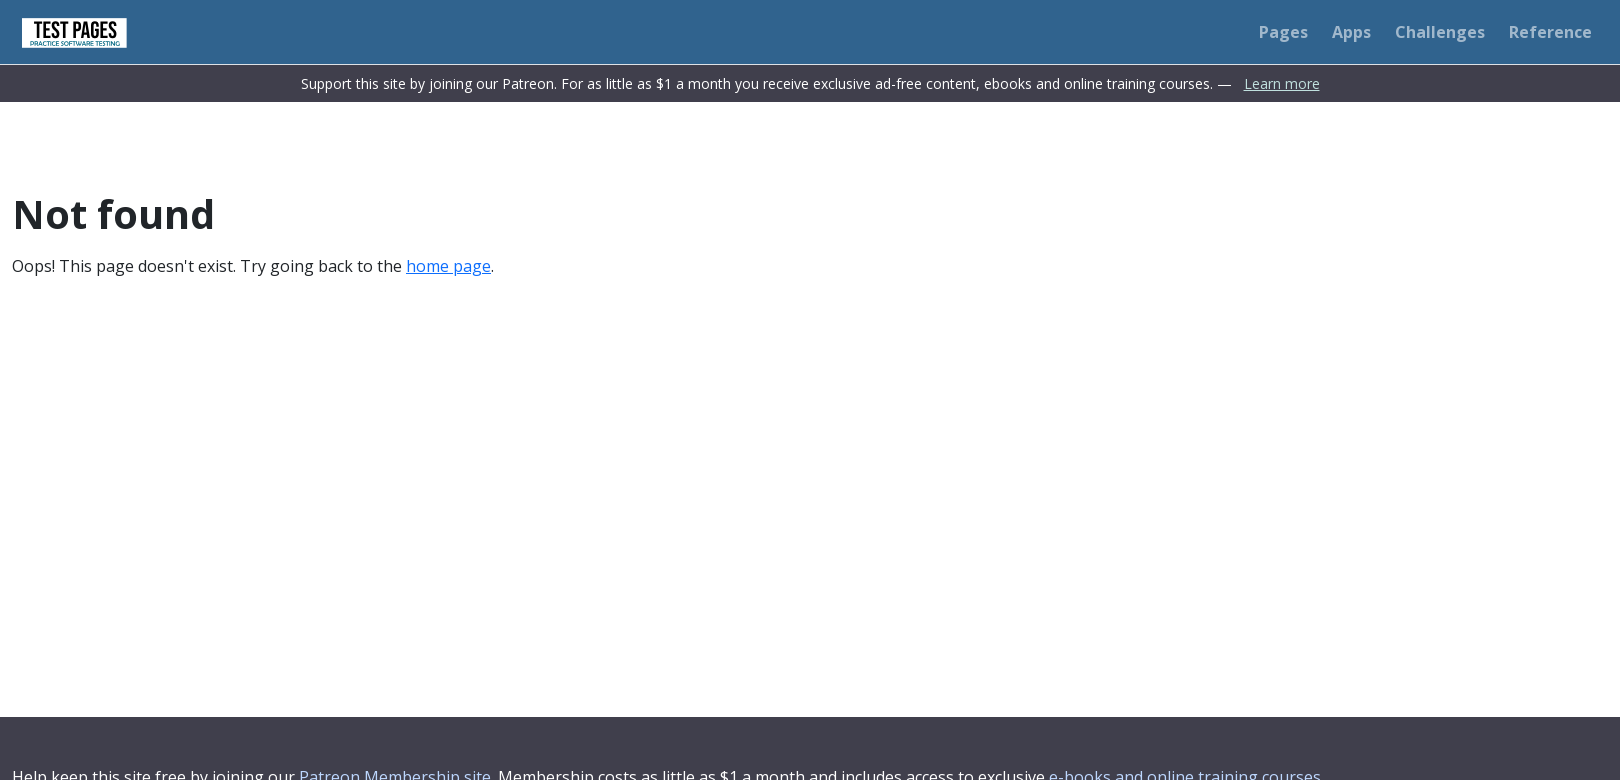

Waited 50ms for animation
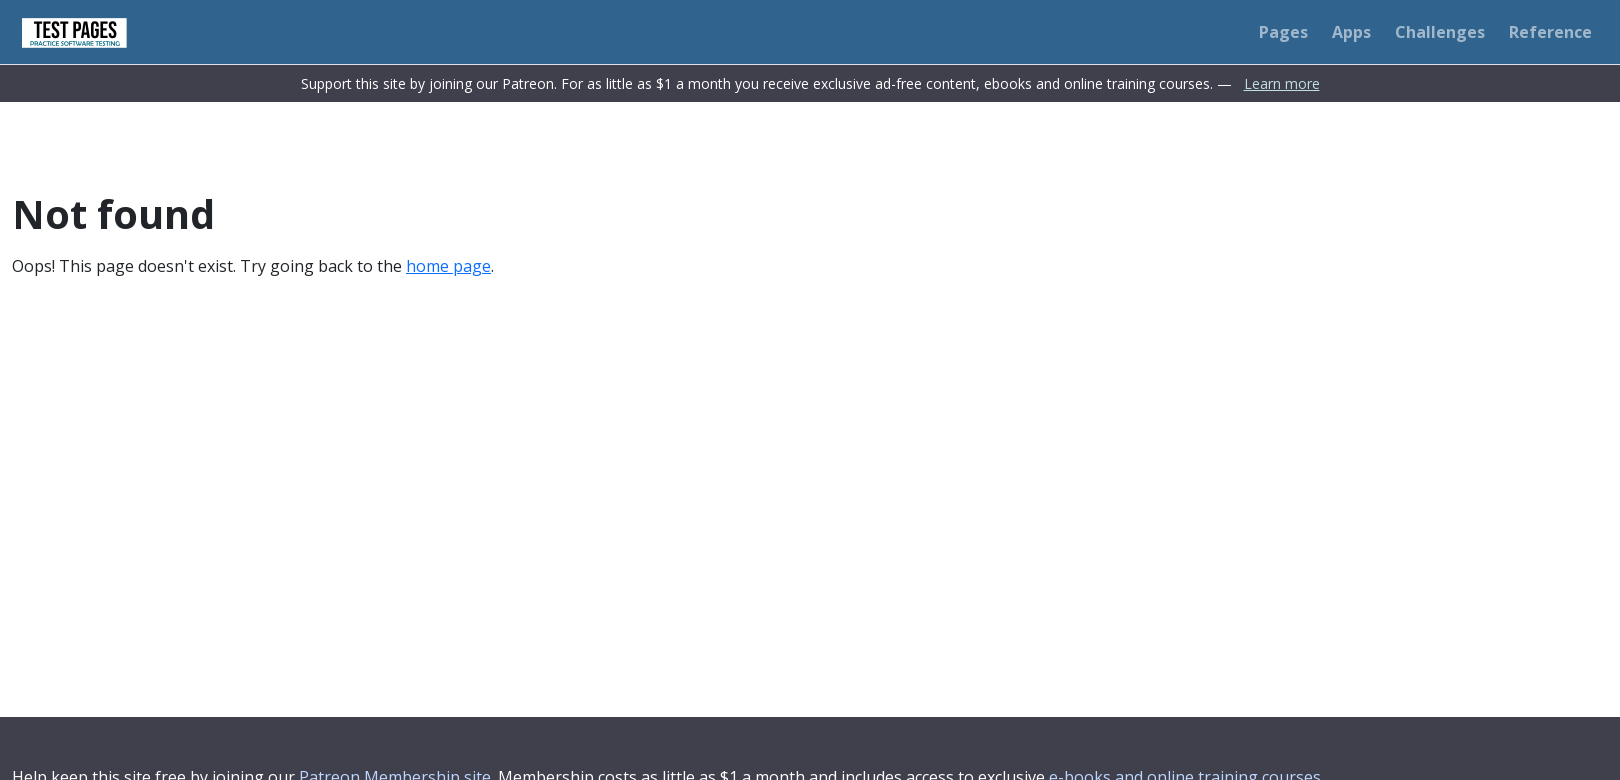

Resized window to 1570x730 pixels
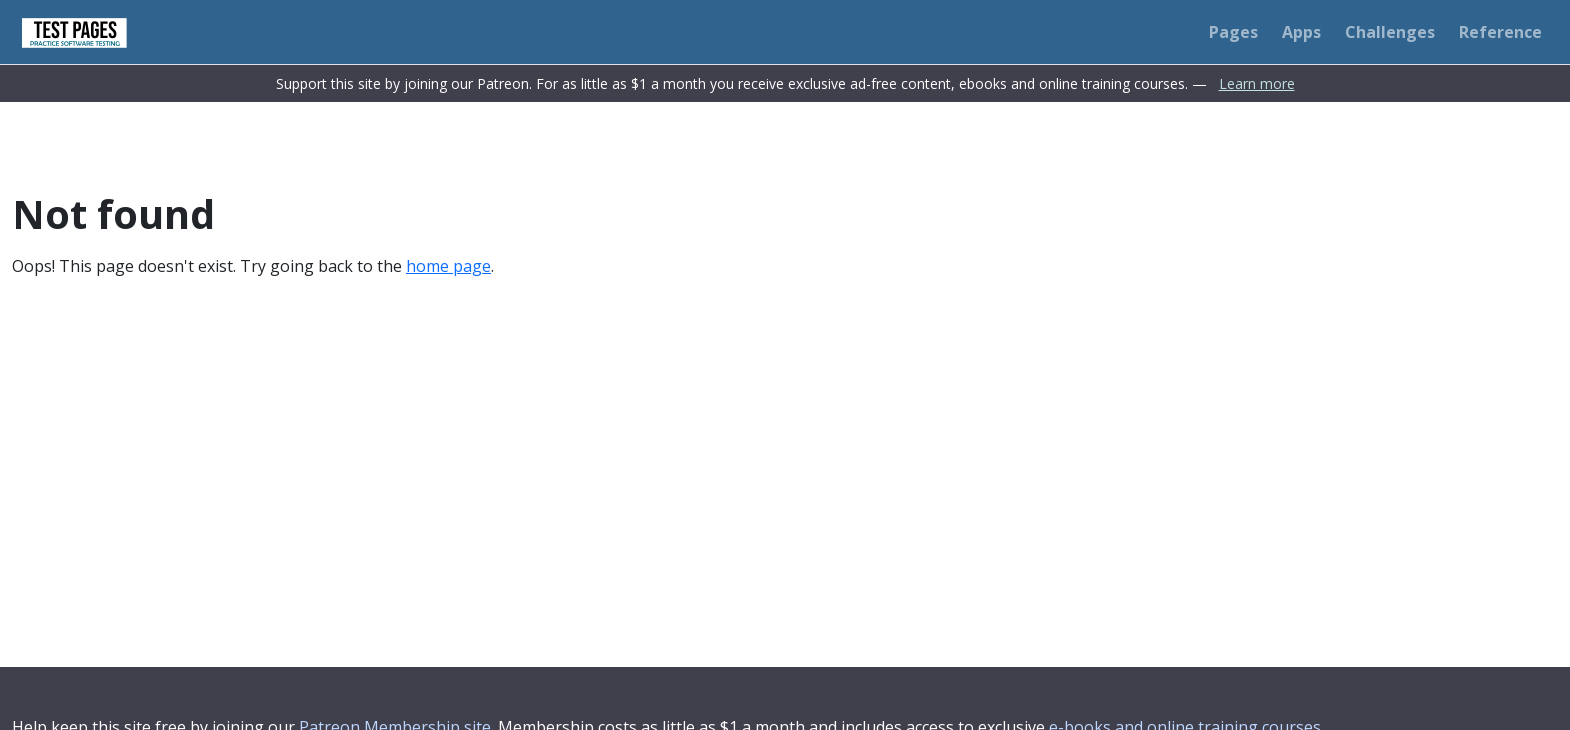

Waited 50ms for animation
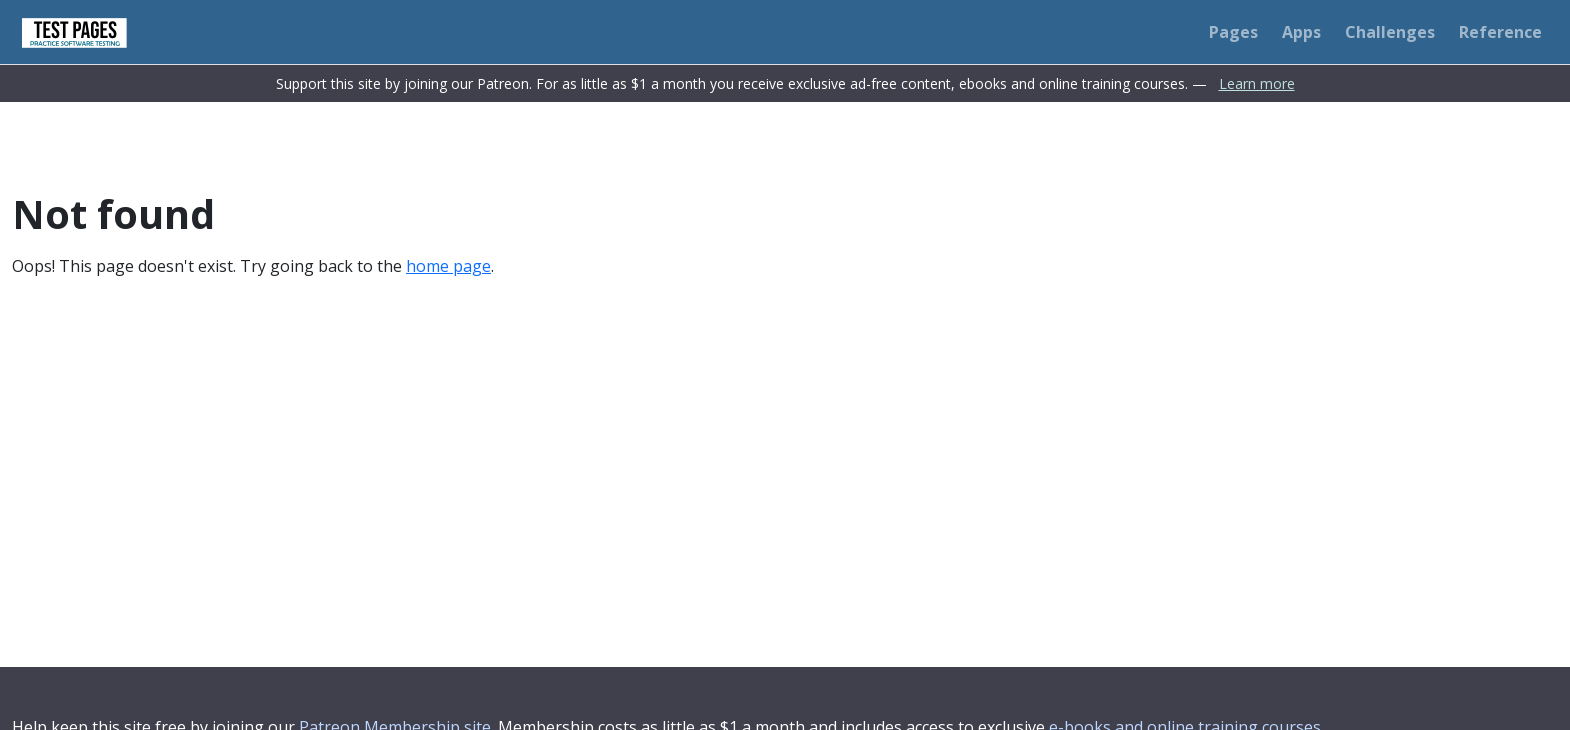

Resized window to 1520x680 pixels
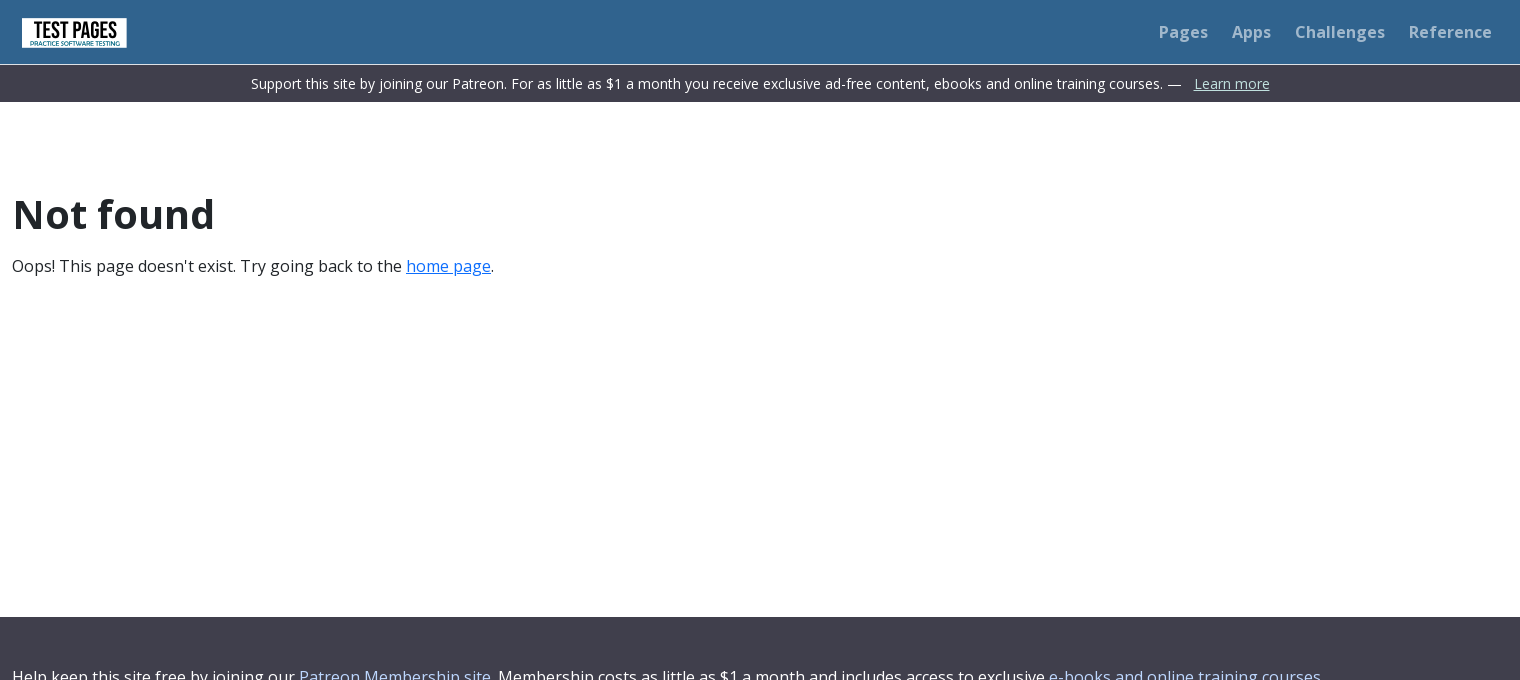

Waited 50ms for animation
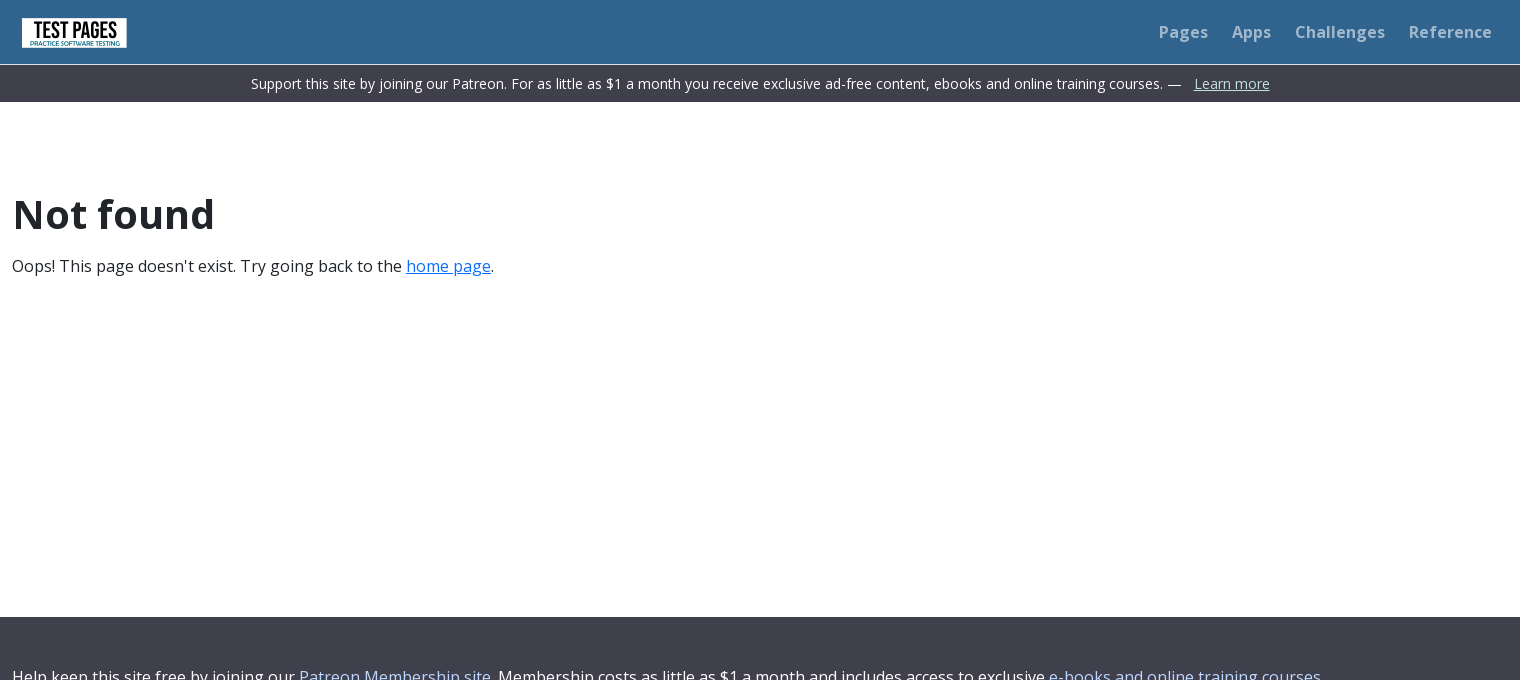

Resized window to 1470x630 pixels
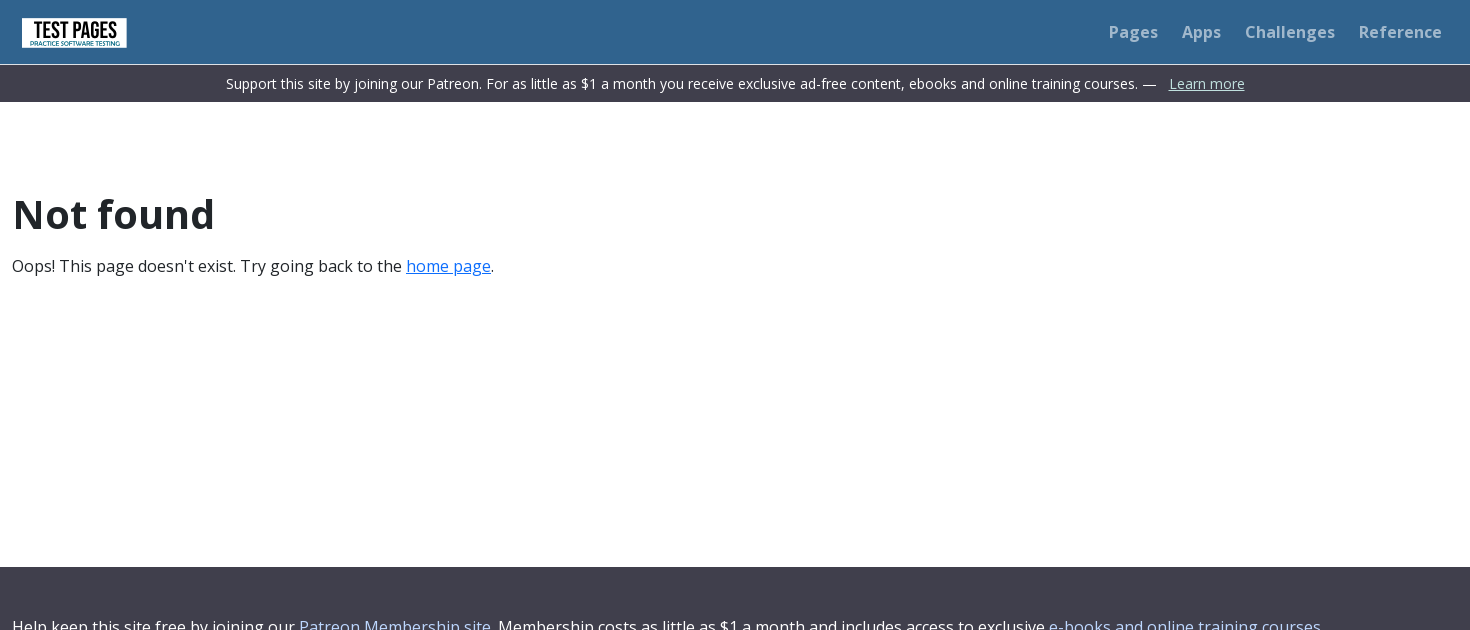

Waited 50ms for animation
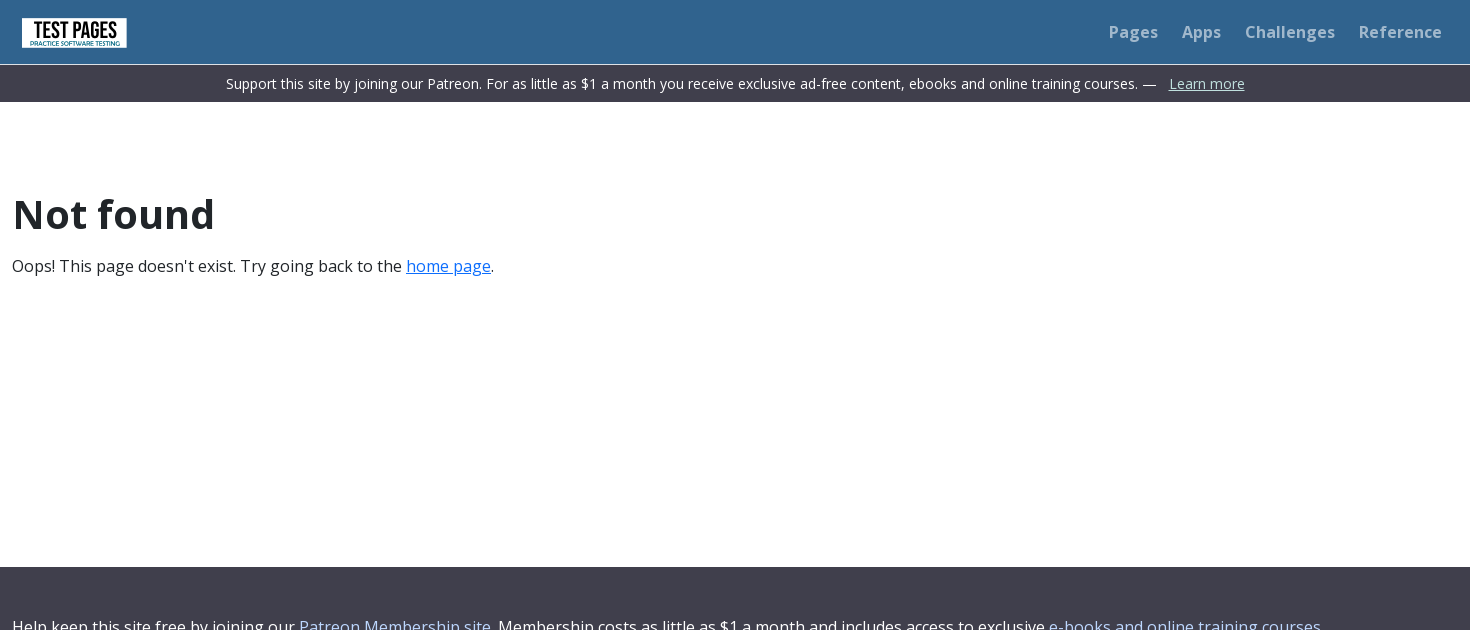

Resized window to 1420x580 pixels
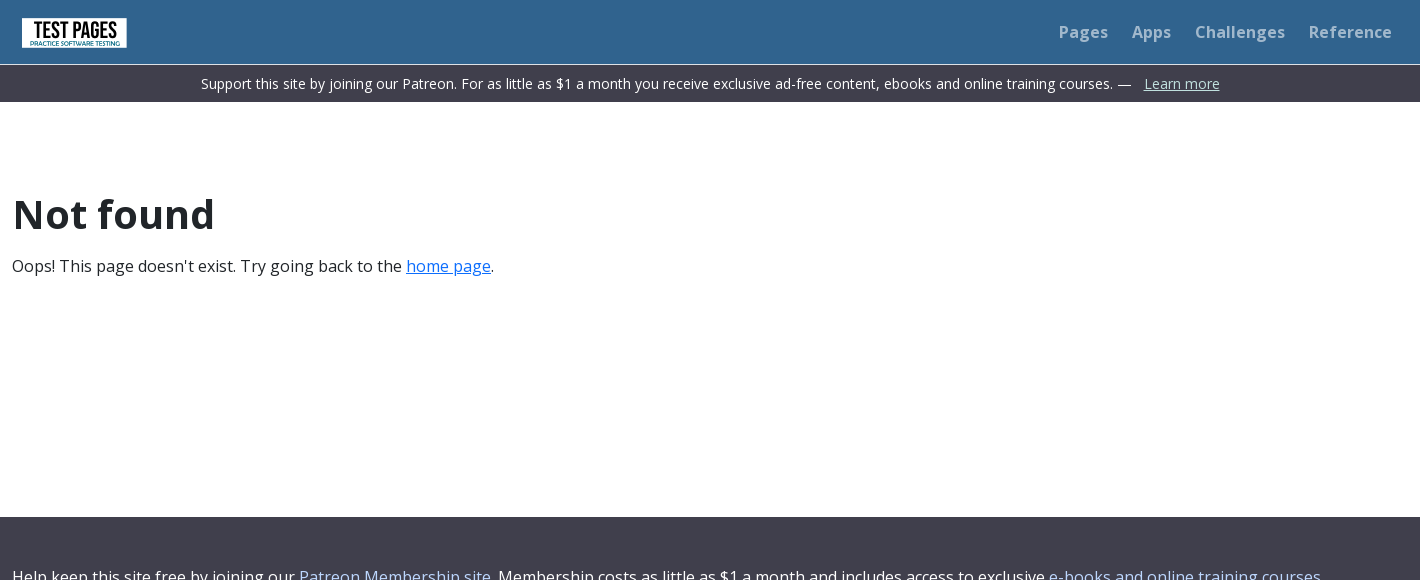

Waited 50ms for animation
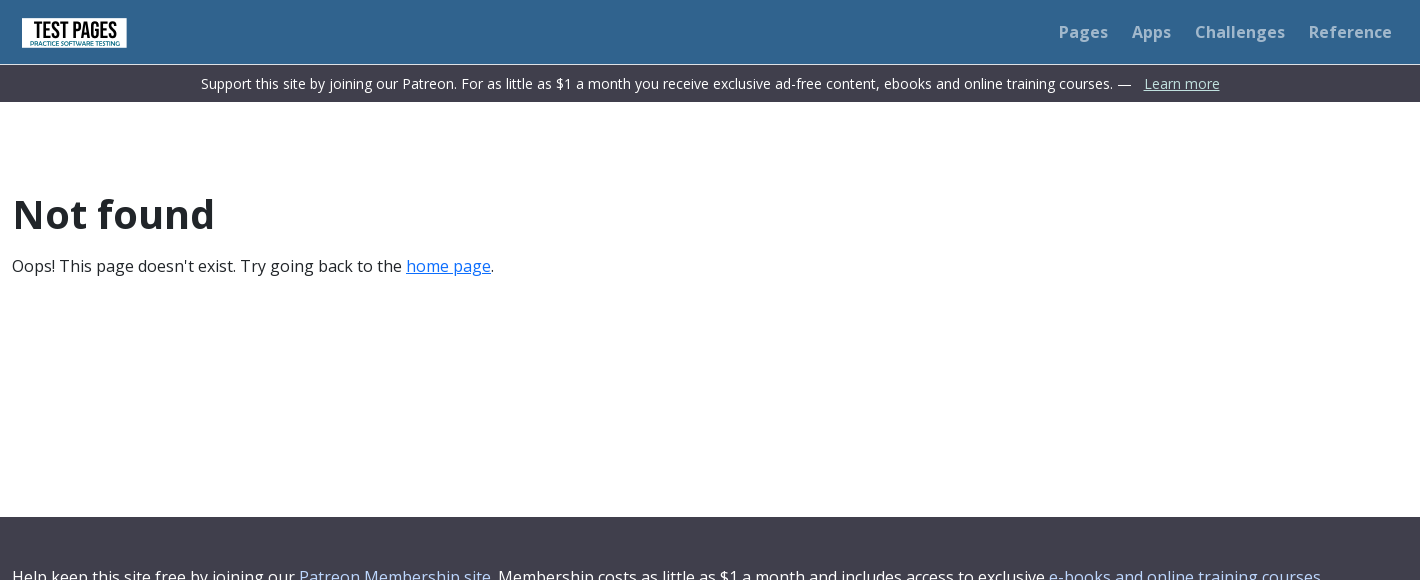

Resized window to 1370x530 pixels
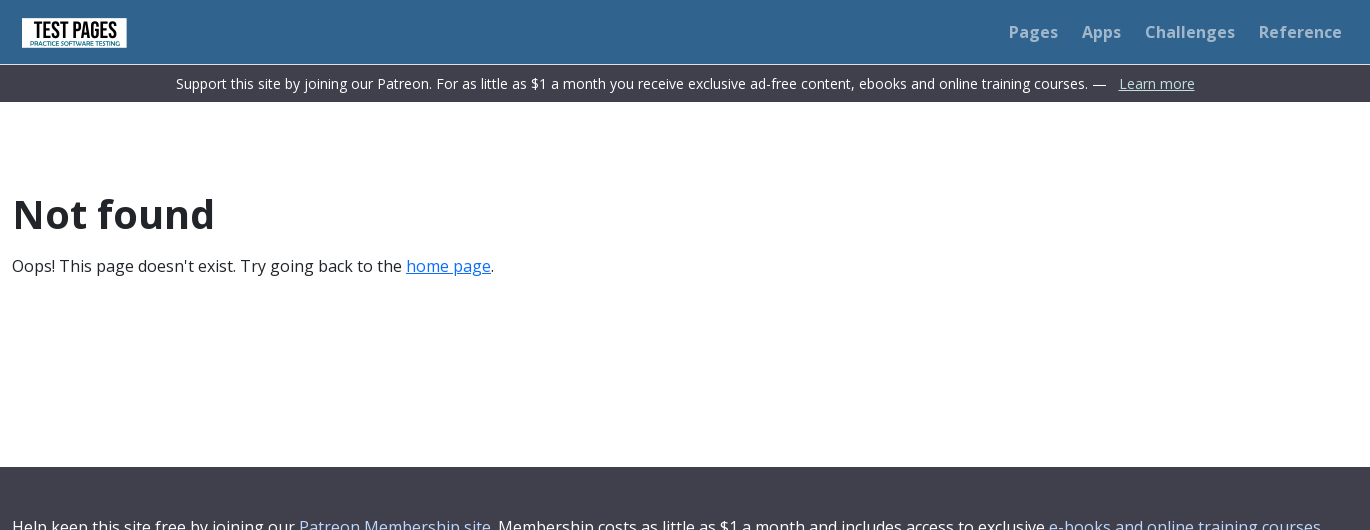

Waited 50ms for animation
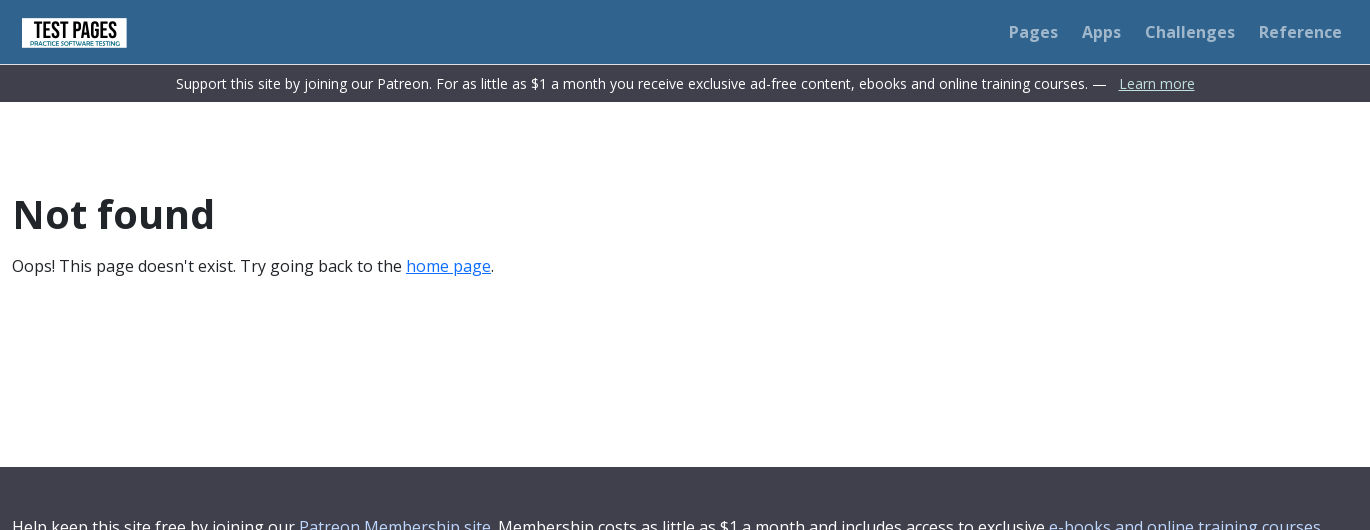

Resized window to 1320x480 pixels
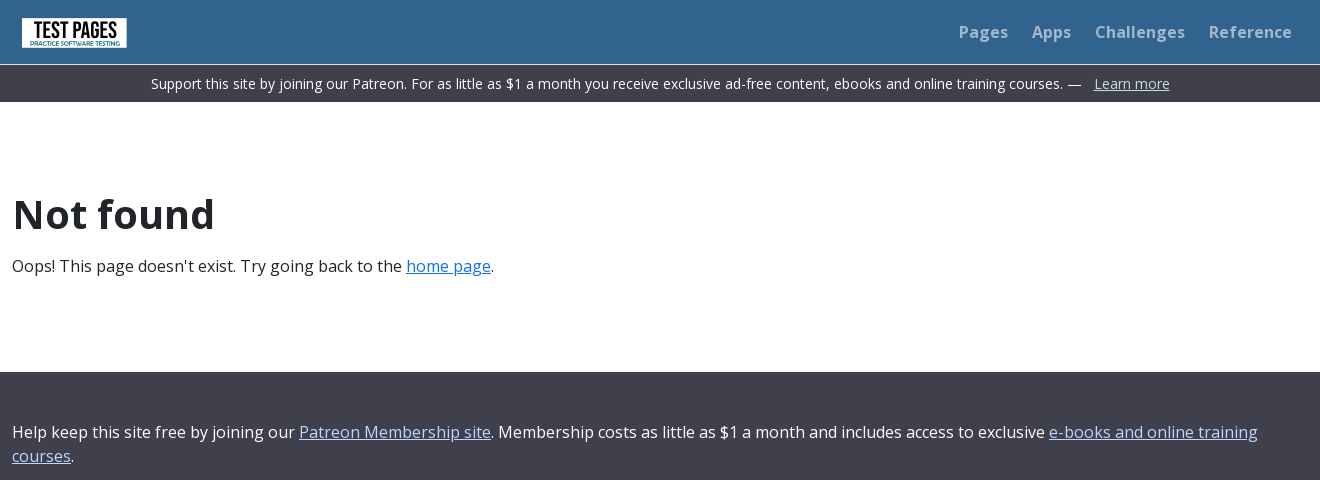

Waited 50ms for animation
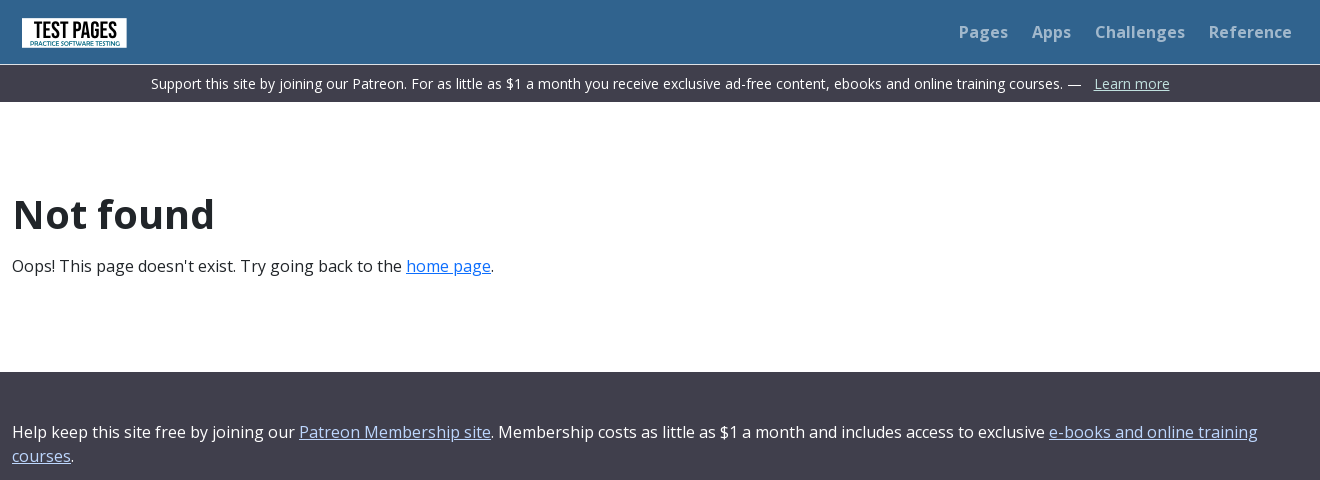

Resized window to 1270x430 pixels
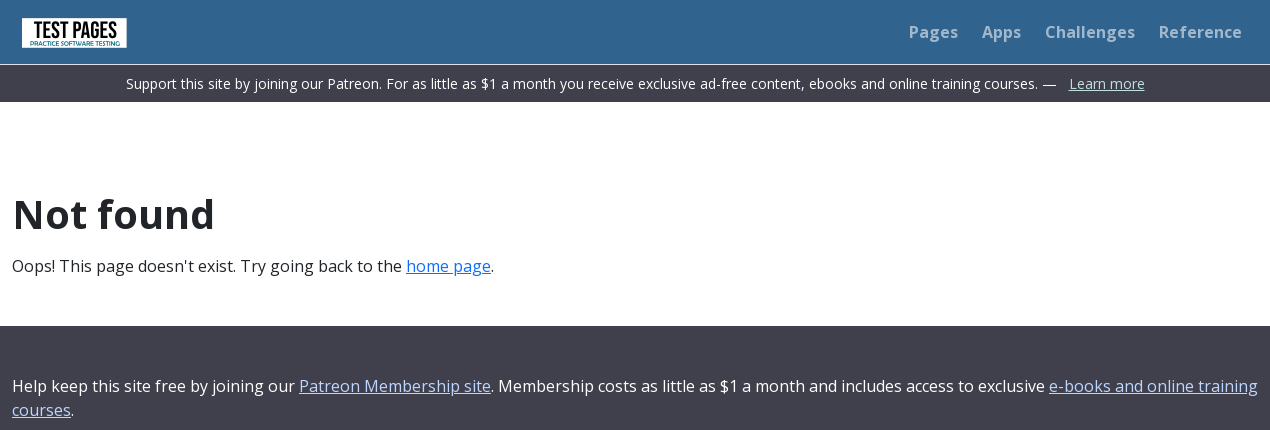

Waited 50ms for animation
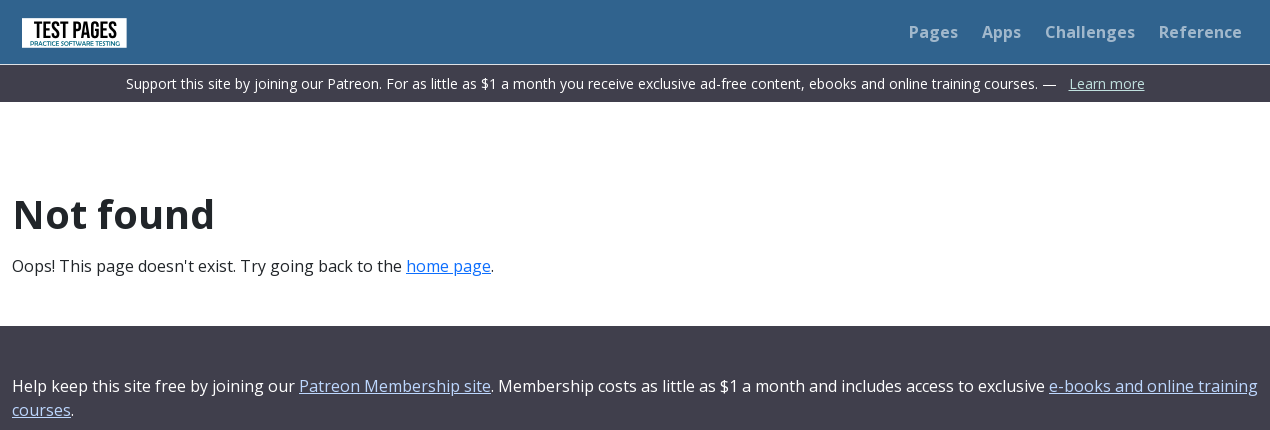

Resized window to 1220x380 pixels
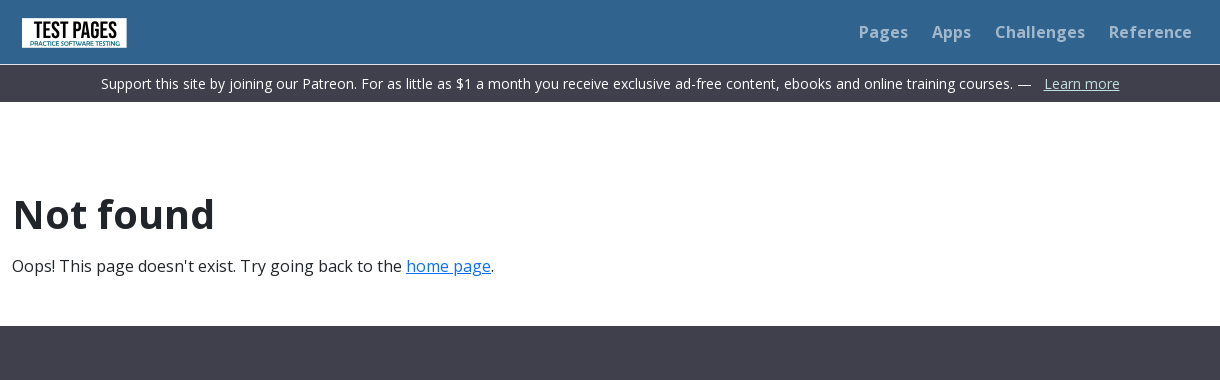

Waited 50ms for animation
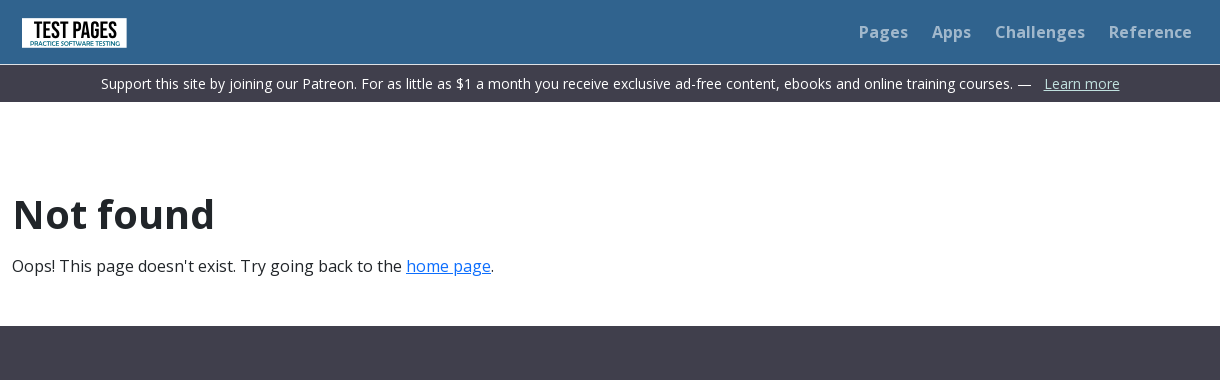

Resized window to 1170x330 pixels
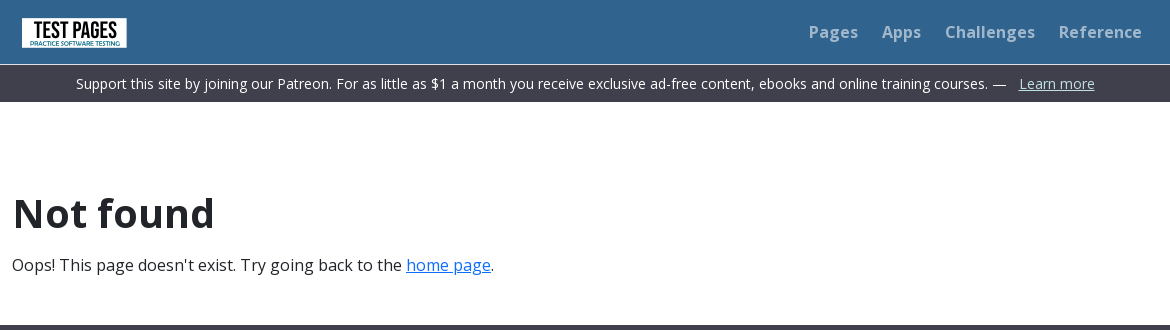

Waited 50ms for animation
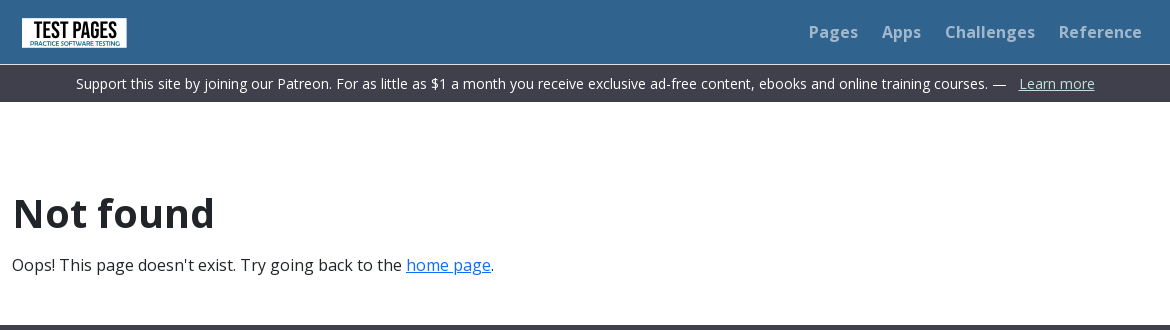

Resized window to 1120x300 pixels
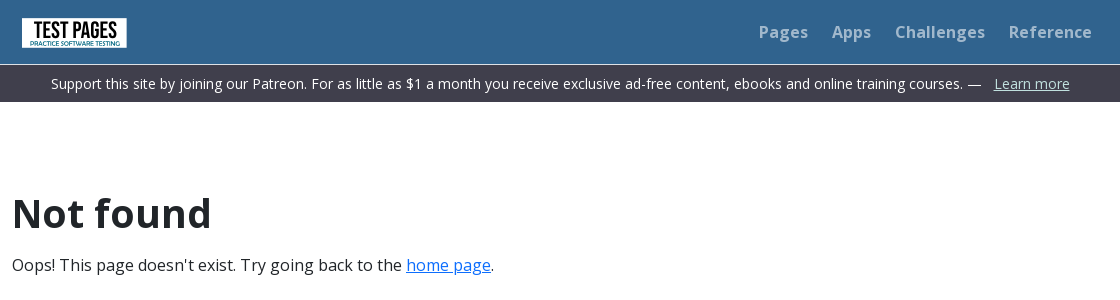

Waited 50ms for animation
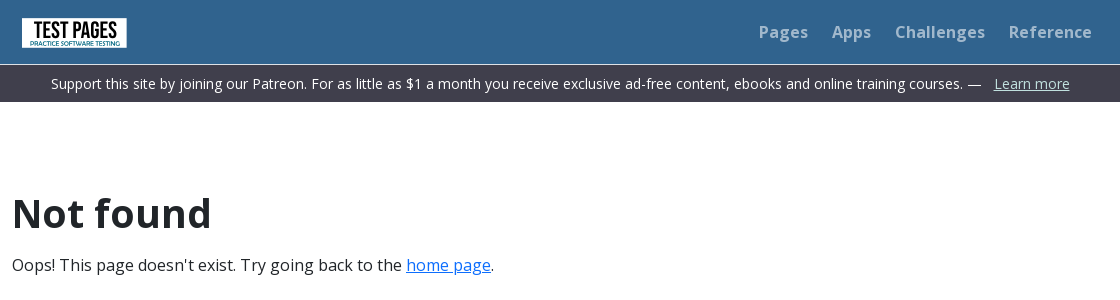

Resized window to 1070x300 pixels
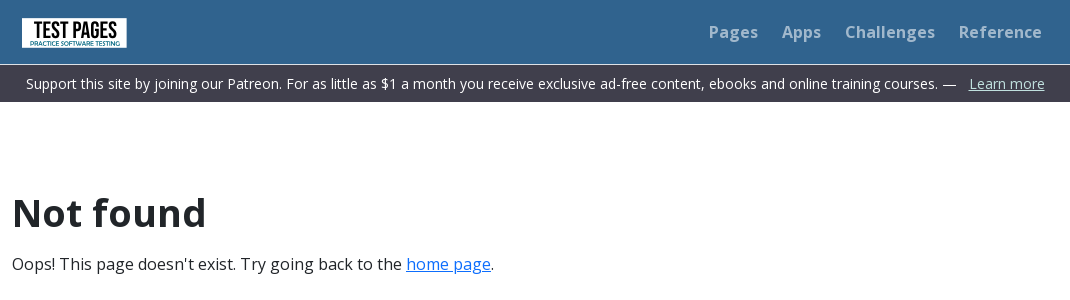

Waited 50ms for animation
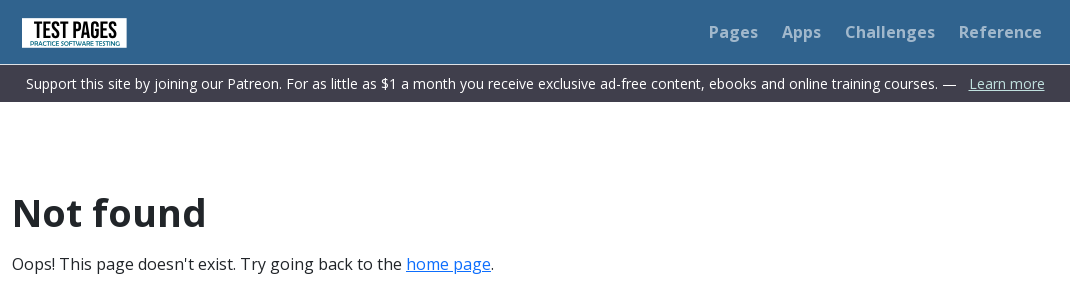

Resized window to 1020x300 pixels
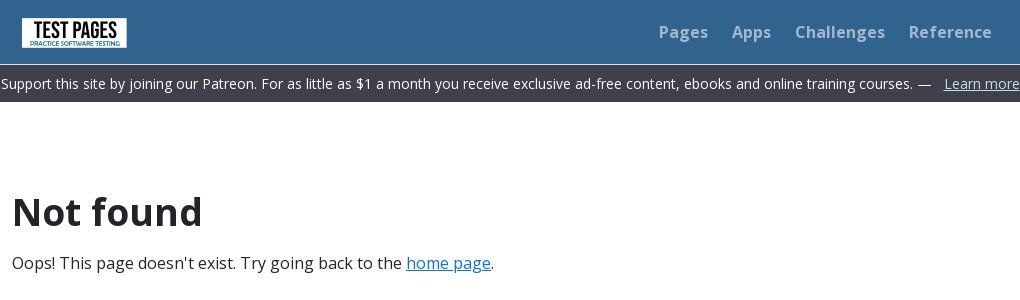

Waited 50ms for animation
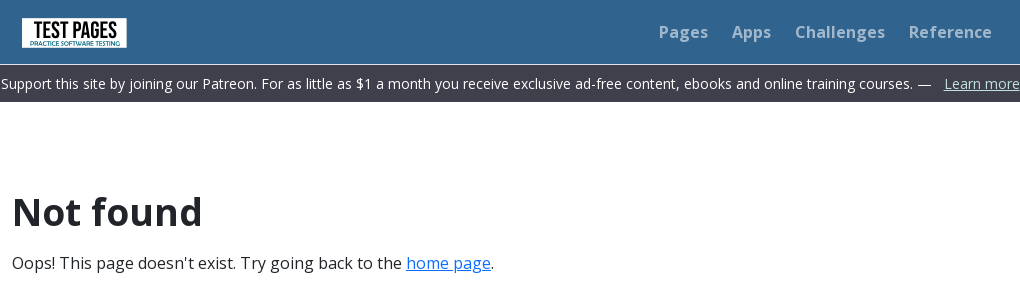

Resized window to 970x300 pixels
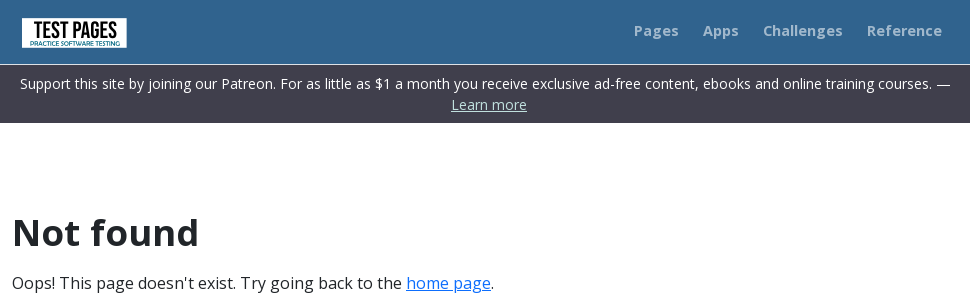

Waited 50ms for animation
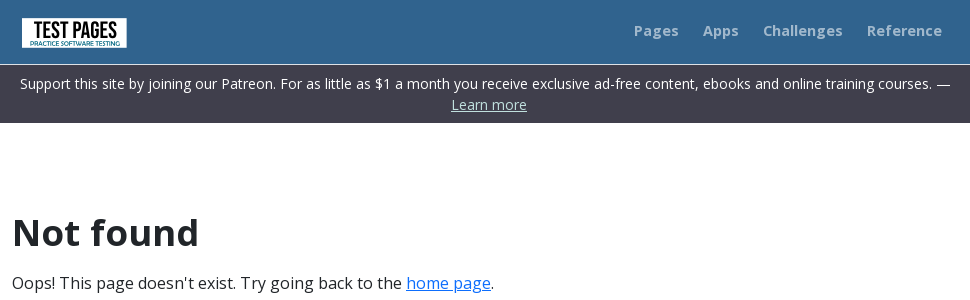

Resized window to 920x300 pixels
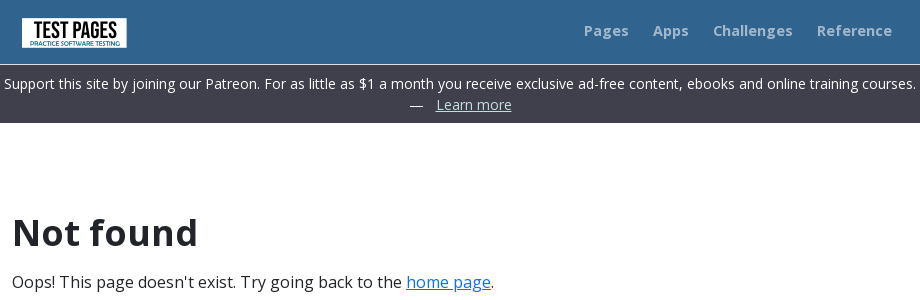

Waited 50ms for animation
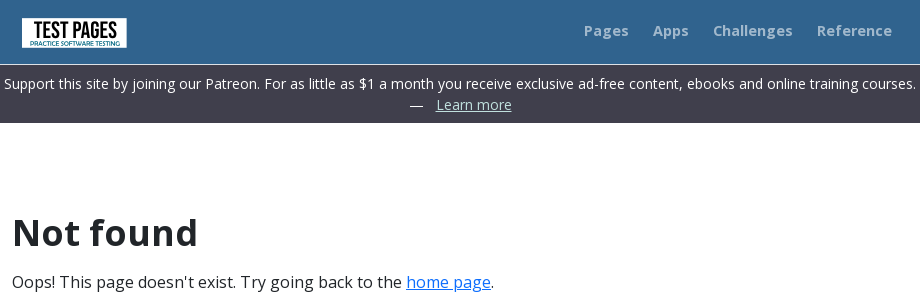

Resized window to 870x300 pixels
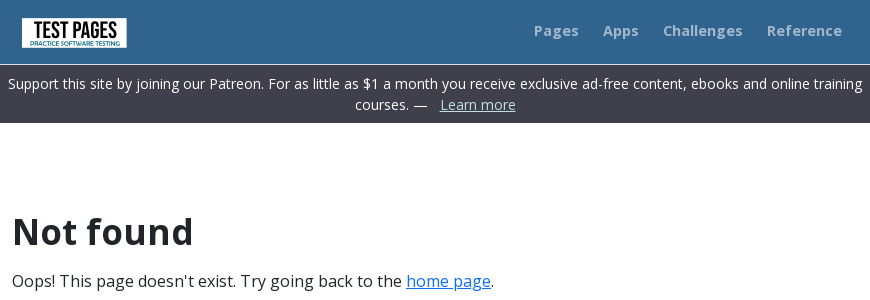

Waited 50ms for animation
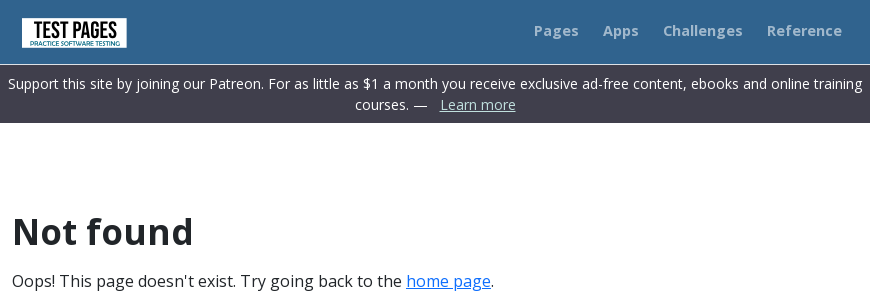

Resized window to 820x300 pixels
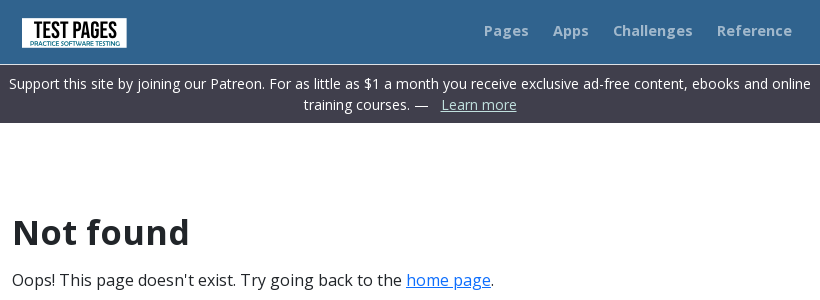

Waited 50ms for animation
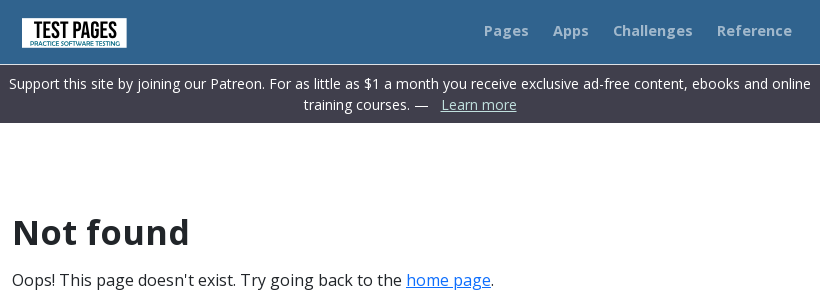

Resized window to 770x300 pixels
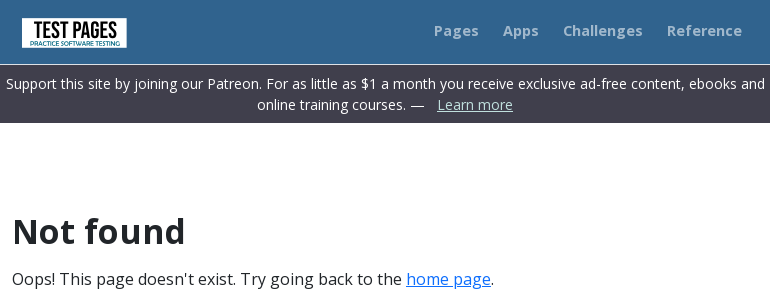

Waited 50ms for animation
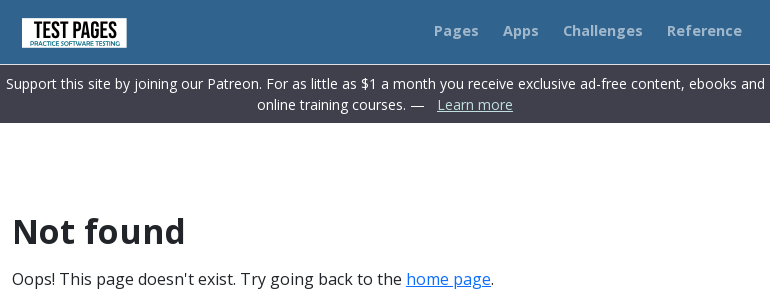

Resized window to 720x300 pixels
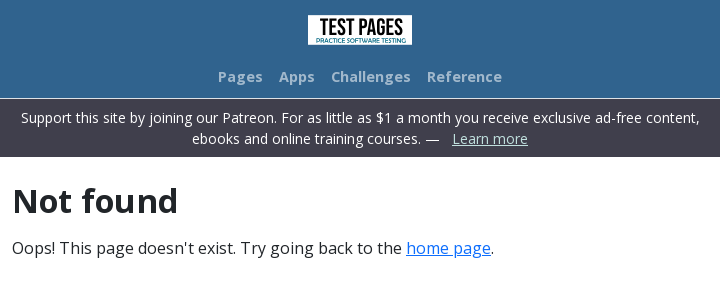

Waited 50ms for animation
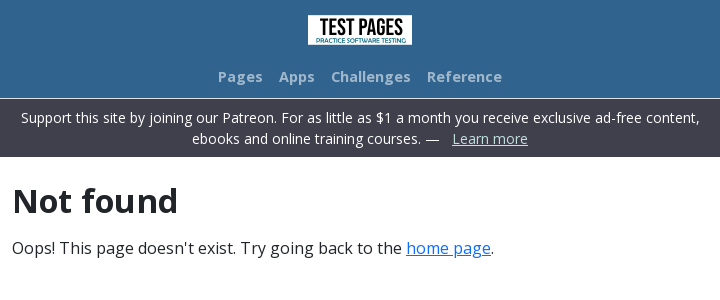

Resized window to 670x300 pixels
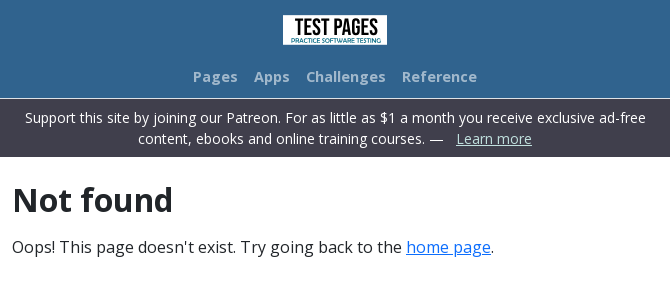

Waited 50ms for animation
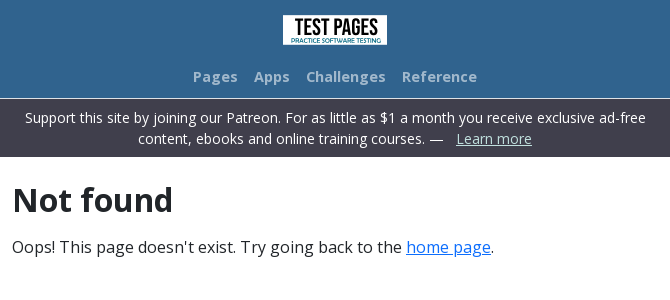

Resized window to 620x300 pixels
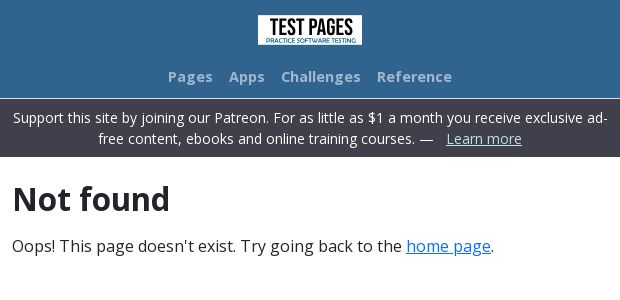

Waited 50ms for animation
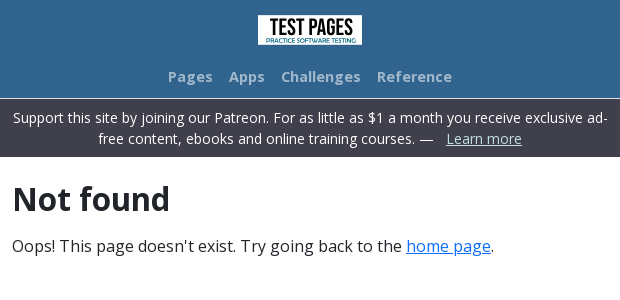

Resized window to 570x300 pixels
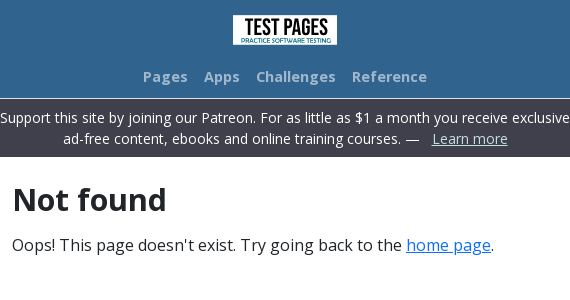

Waited 50ms for animation
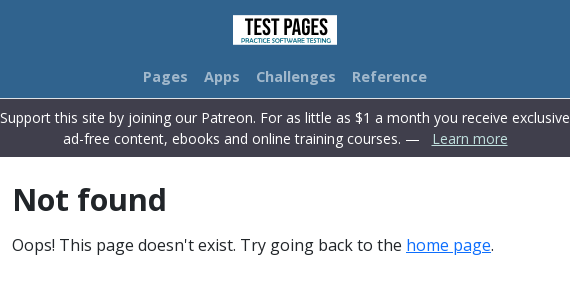

Resized window to 520x300 pixels
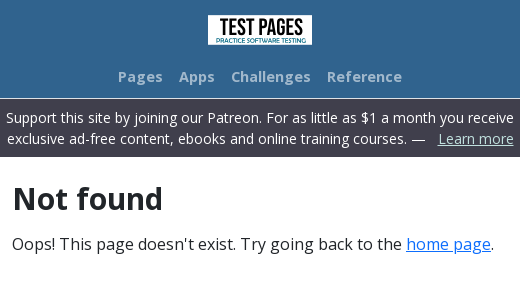

Waited 50ms for animation
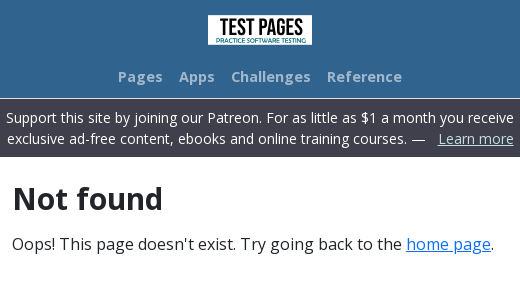

Resized window to 470x300 pixels
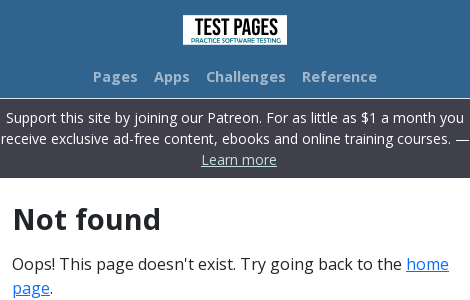

Waited 50ms for animation
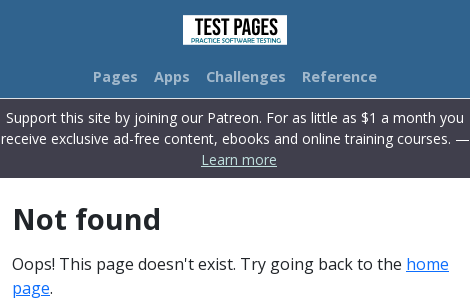

Resized window to 420x300 pixels
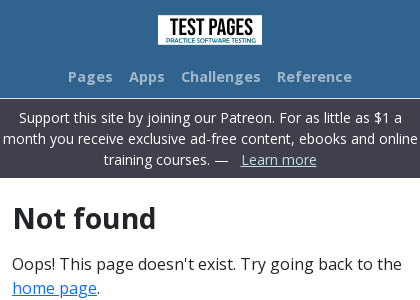

Waited 50ms for animation
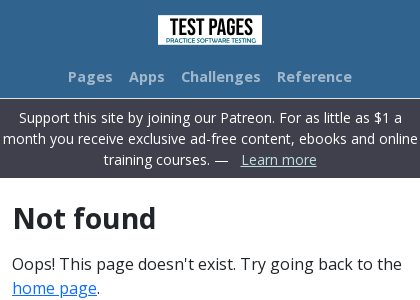

Resized window to 400x300 pixels
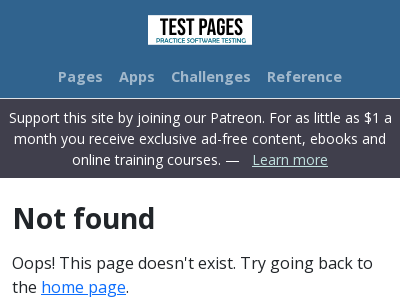

Waited 50ms for animation
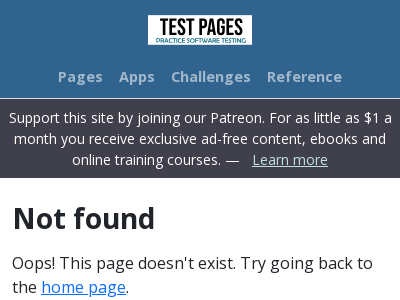

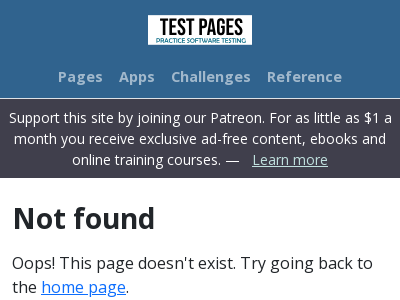